Tests infinite scroll functionality by scrolling down and up multiple times using JavaScript execution

Starting URL: https://practice.cydeo.com/infinite_scroll

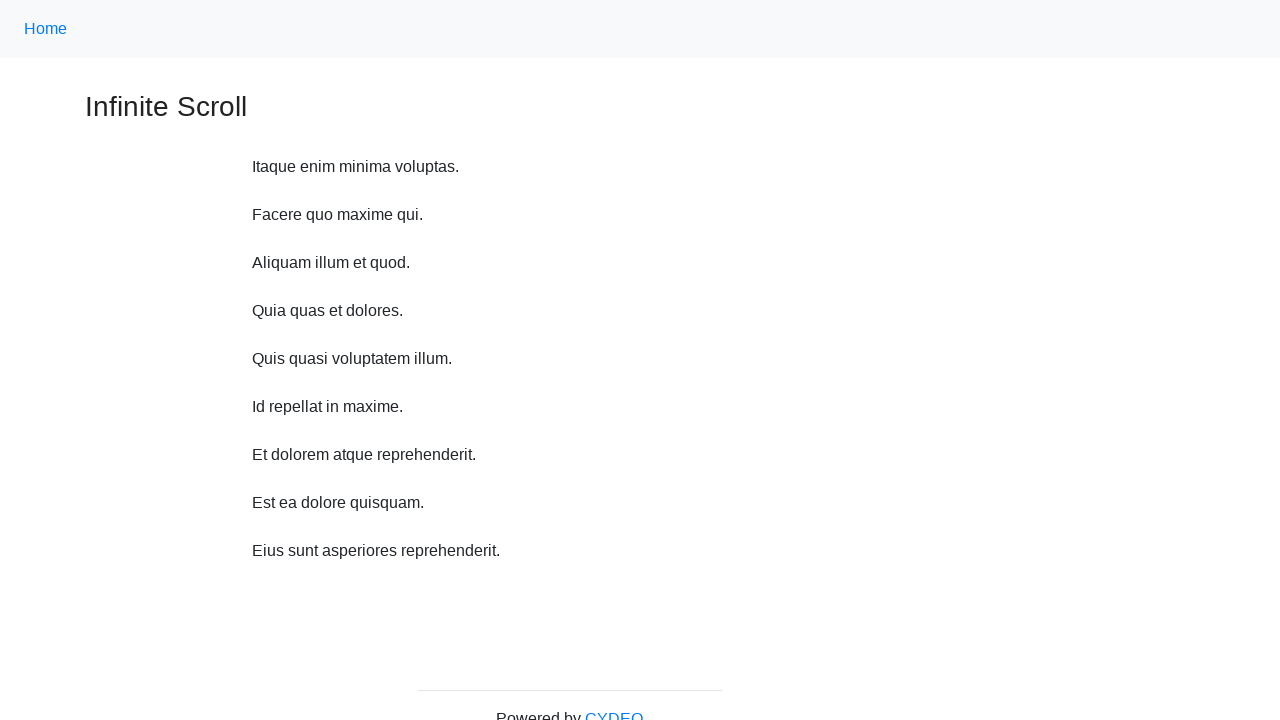

Scrolled down 750 pixels
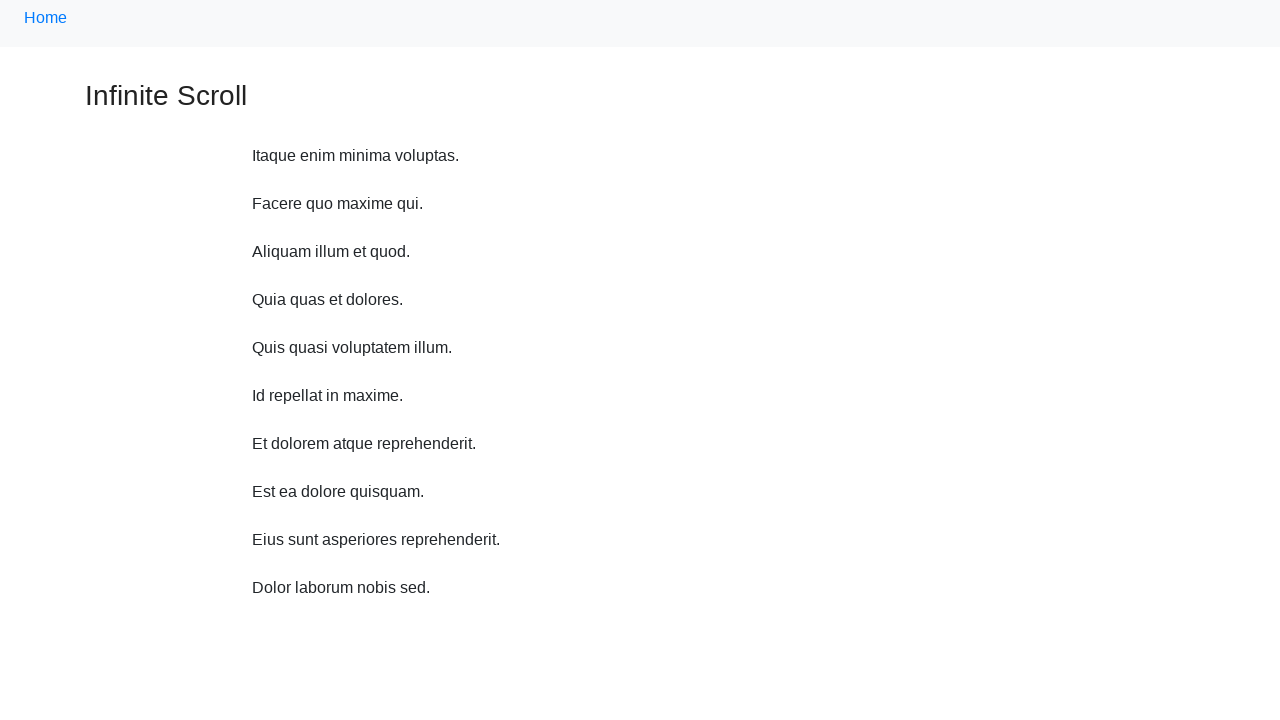

Waited 250ms after scroll down
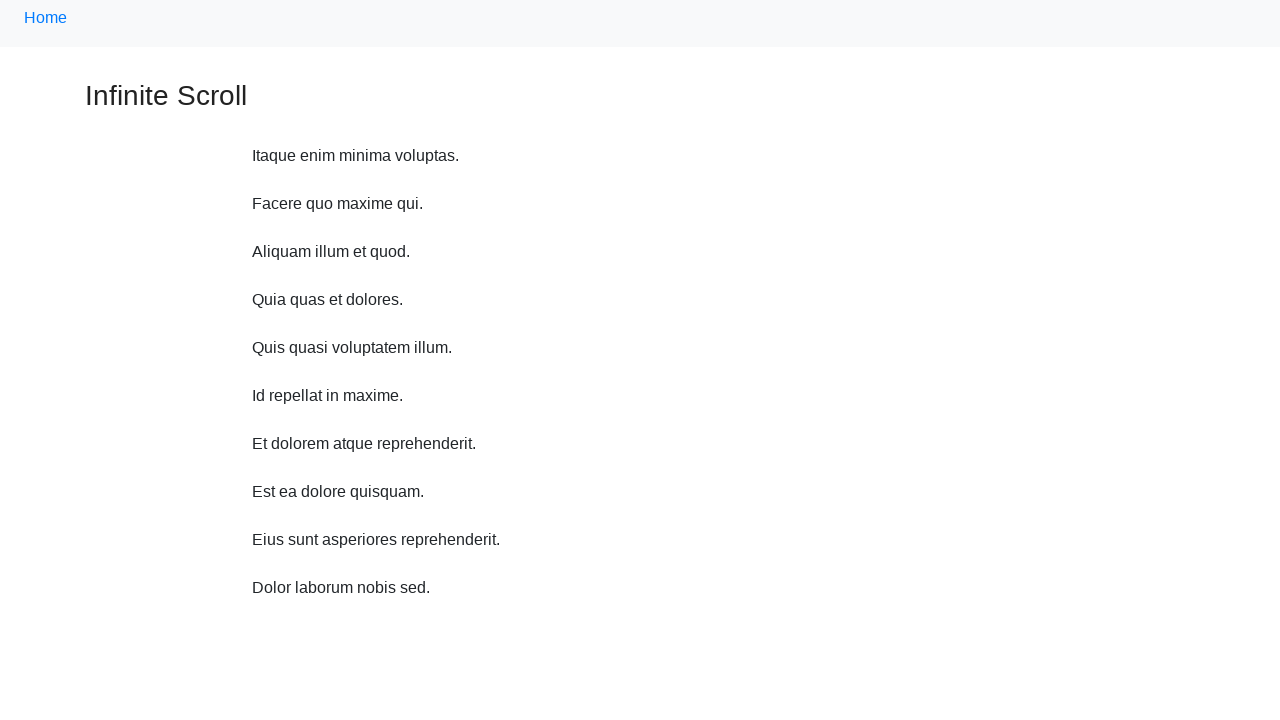

Scrolled down 750 pixels
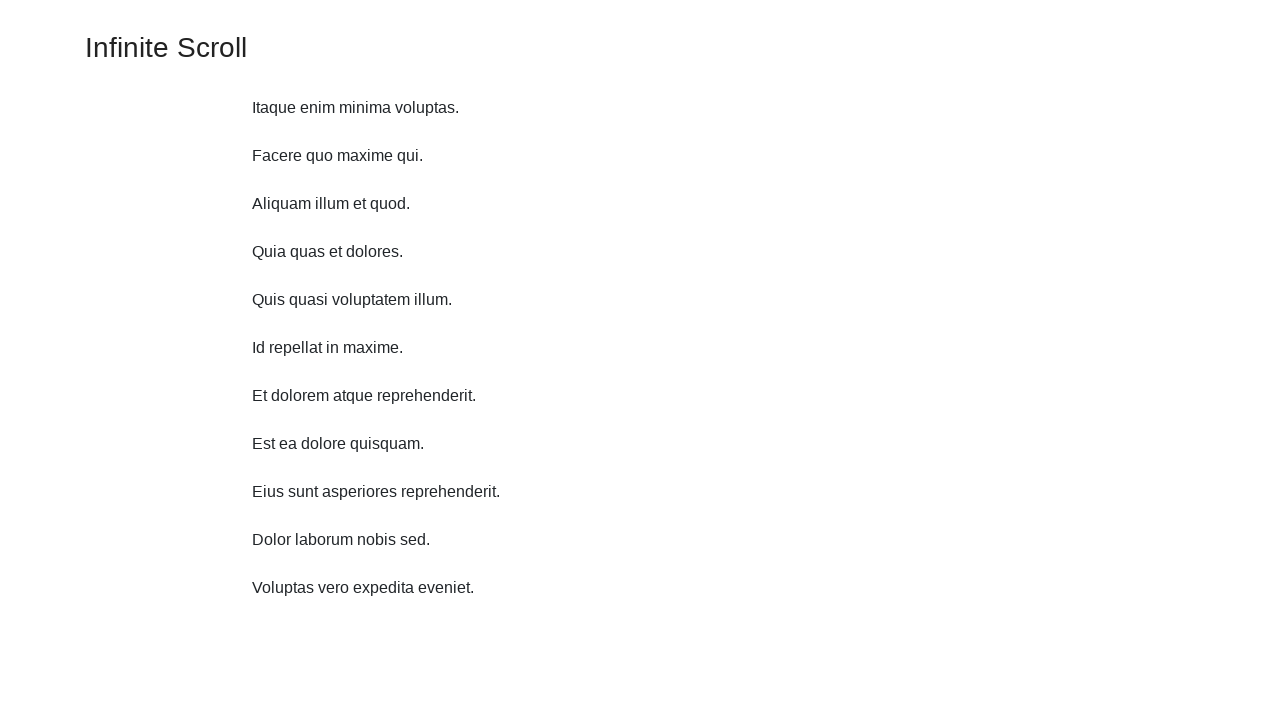

Waited 250ms after scroll down
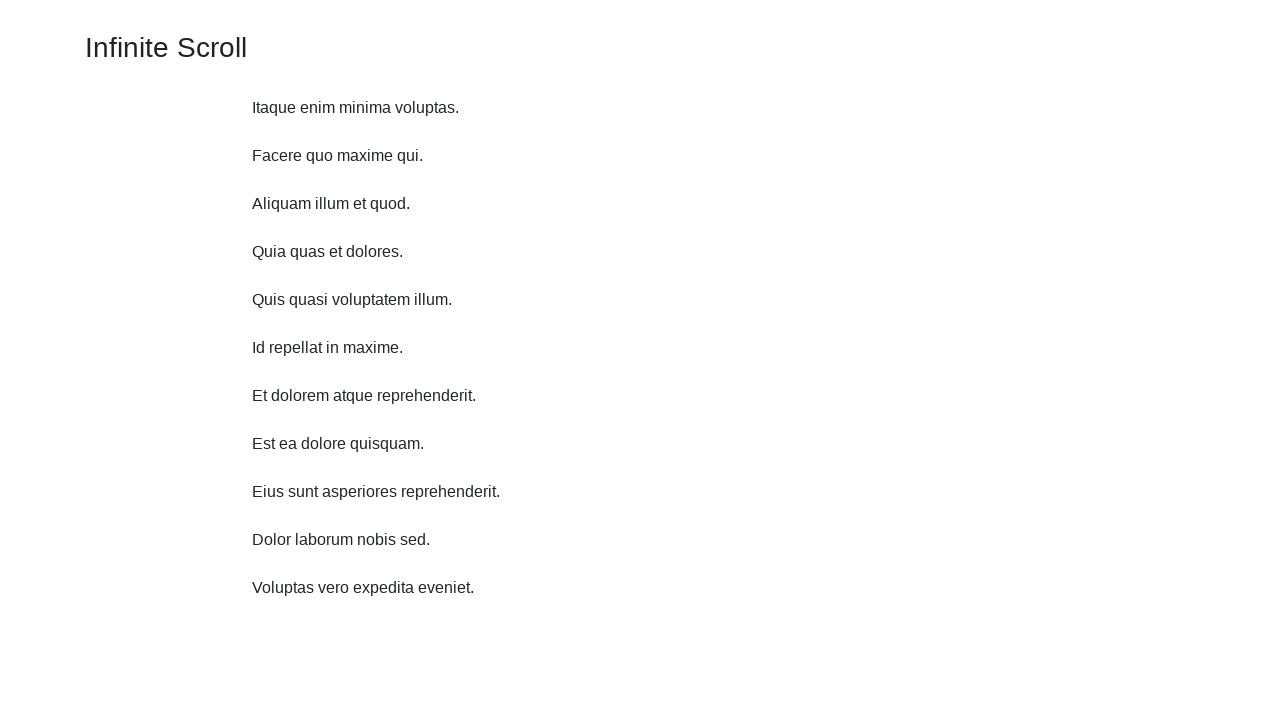

Scrolled down 750 pixels
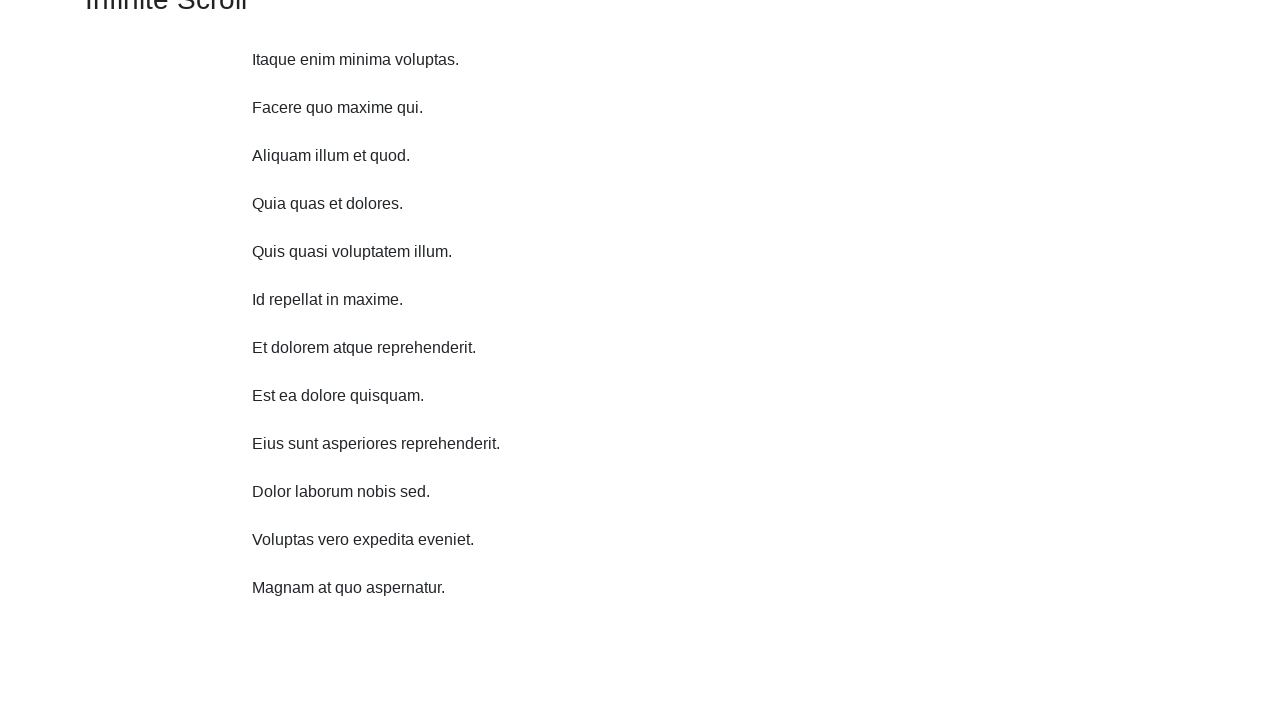

Waited 250ms after scroll down
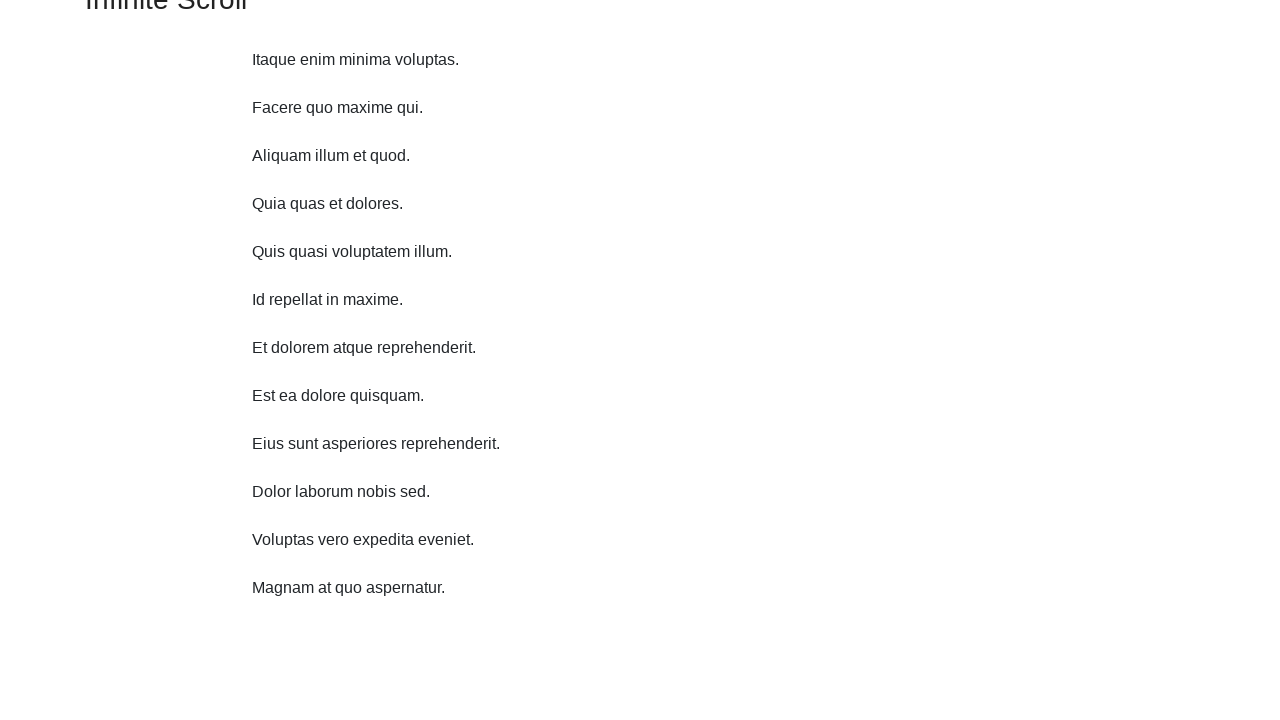

Scrolled down 750 pixels
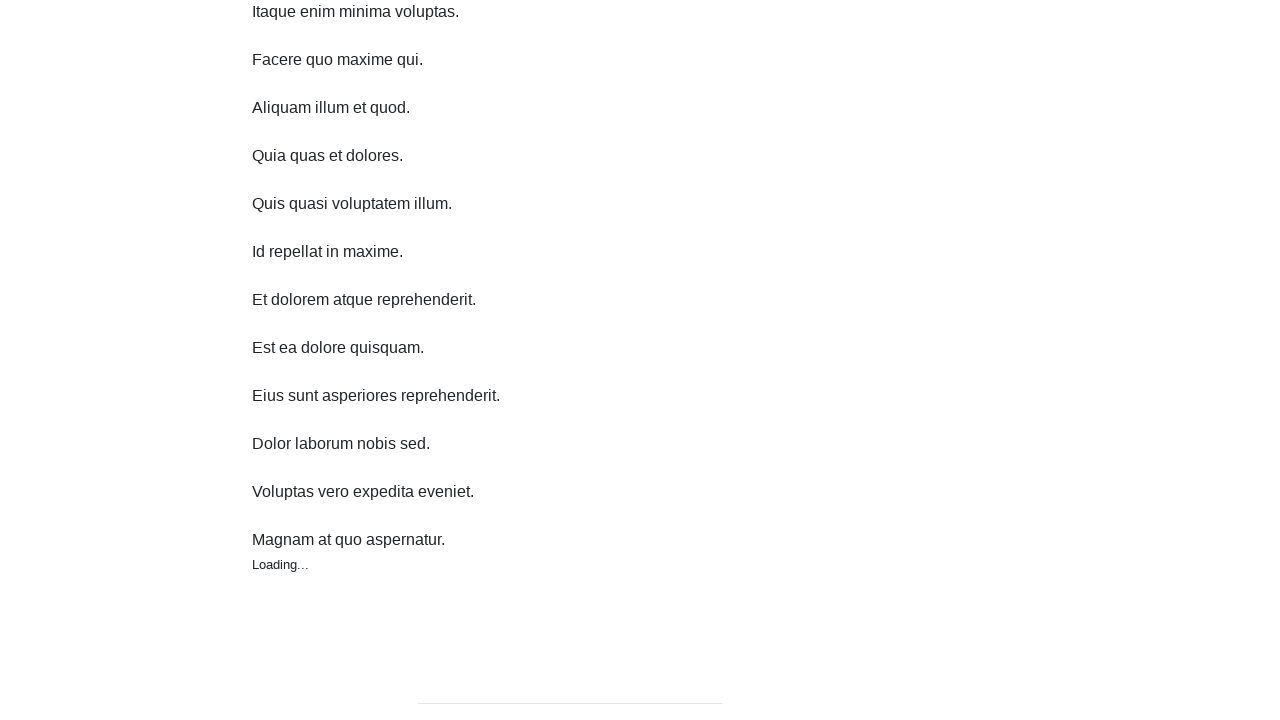

Waited 250ms after scroll down
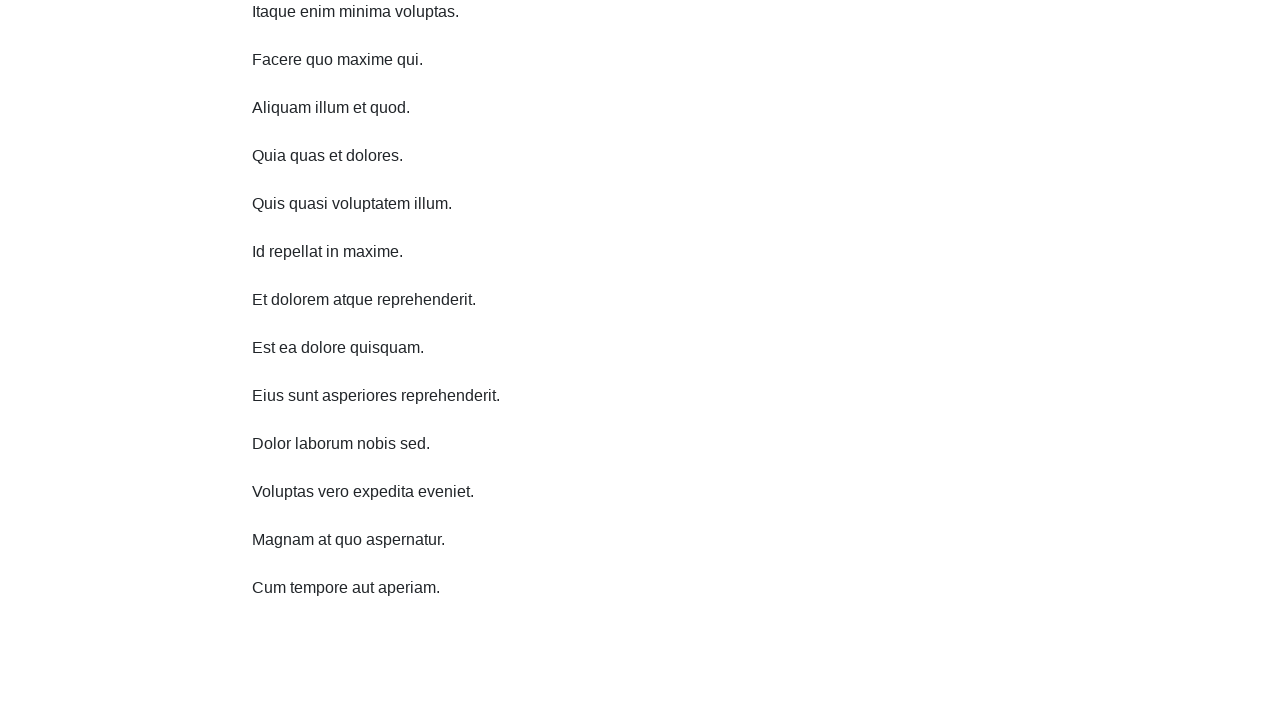

Scrolled down 750 pixels
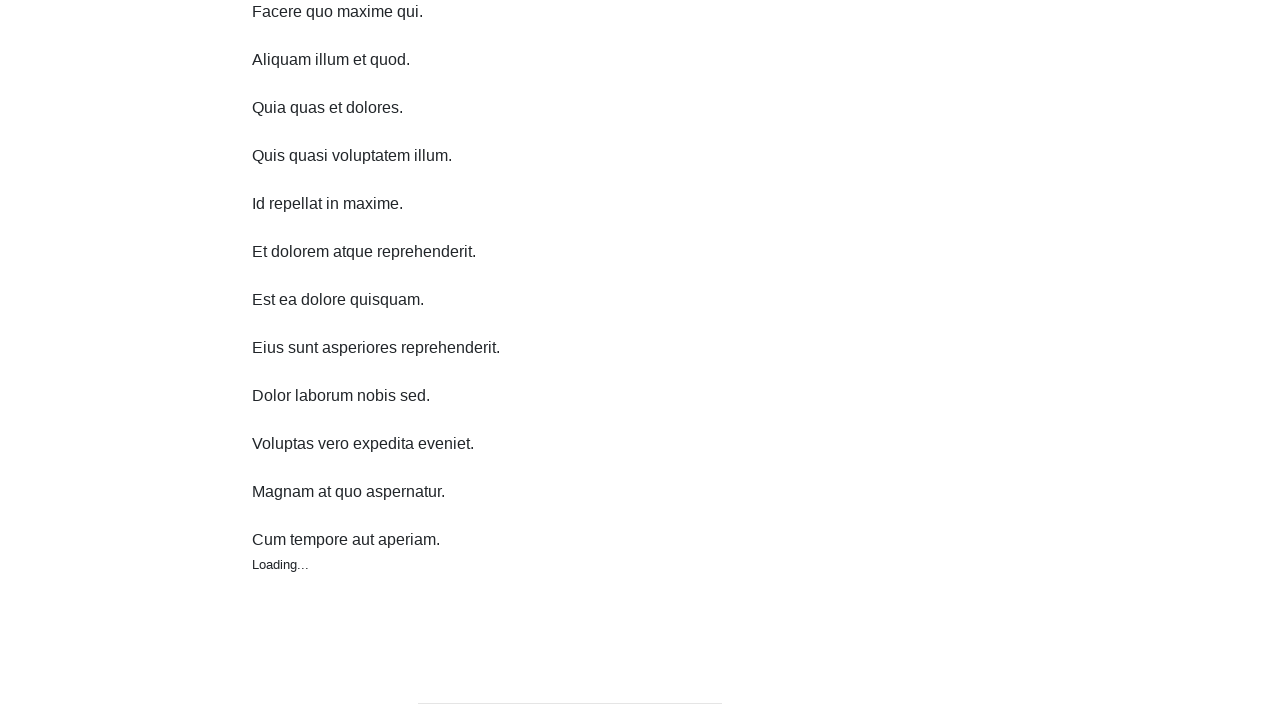

Waited 250ms after scroll down
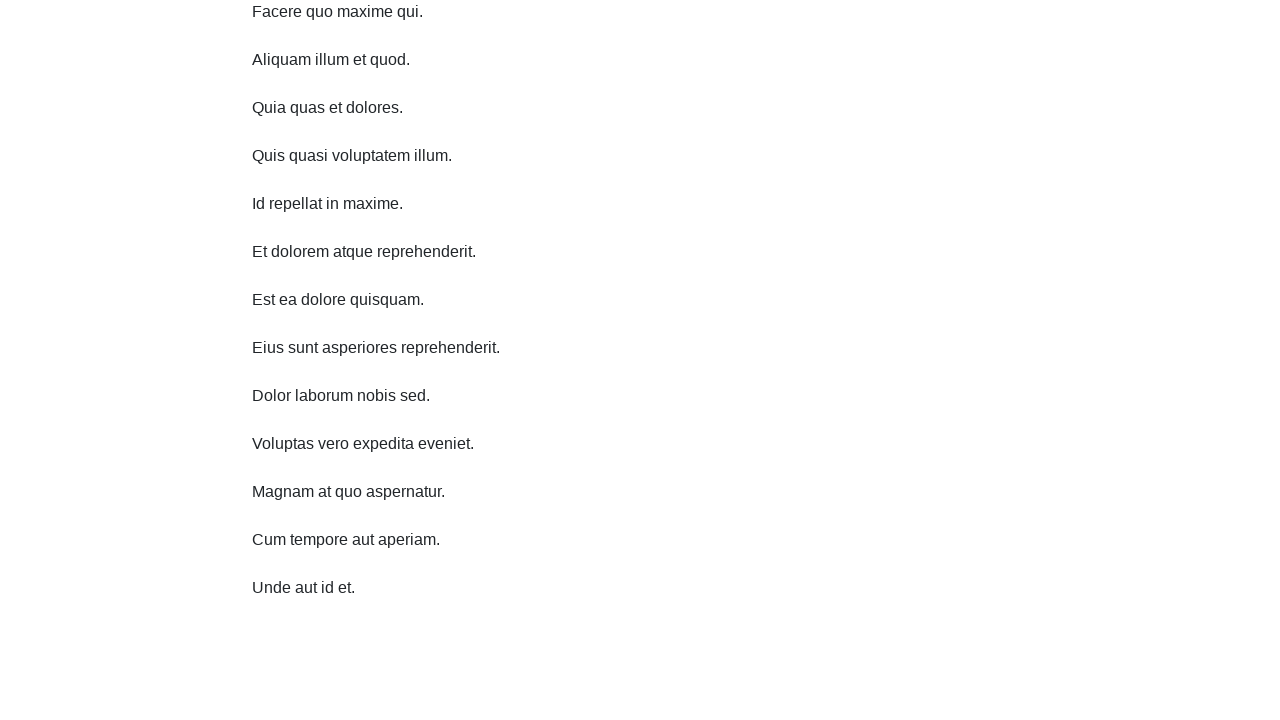

Scrolled down 750 pixels
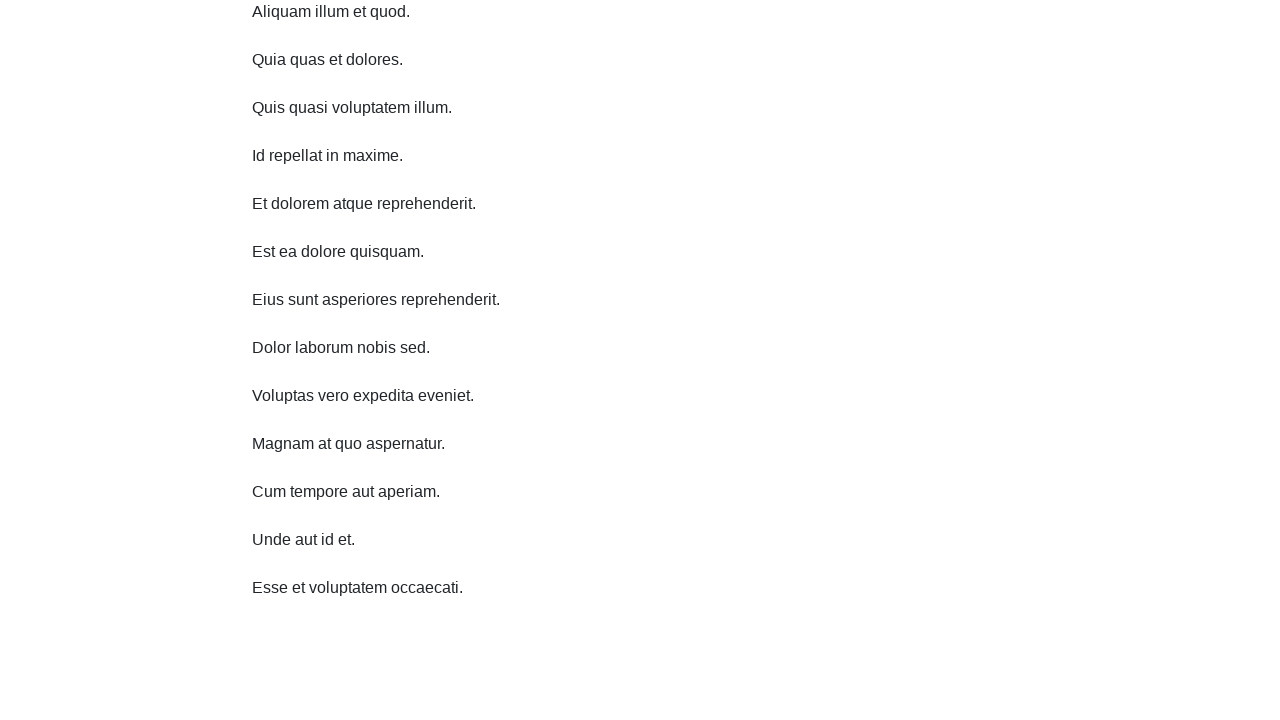

Waited 250ms after scroll down
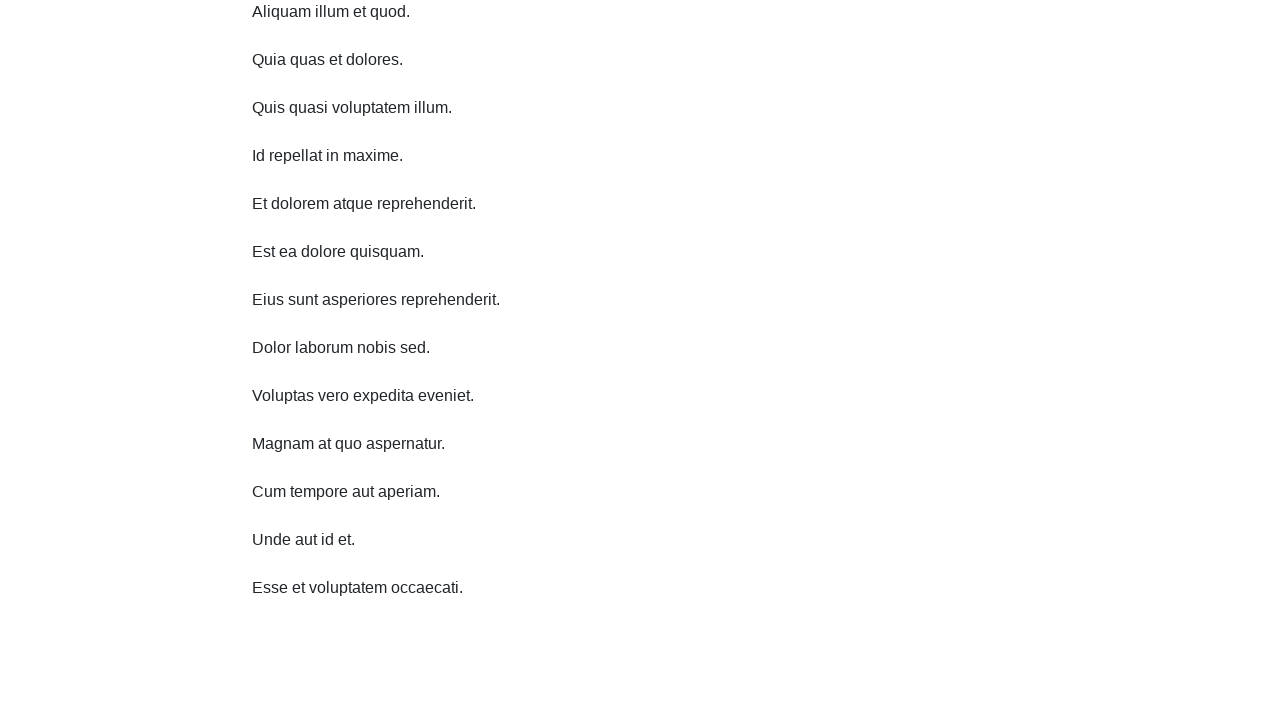

Scrolled down 750 pixels
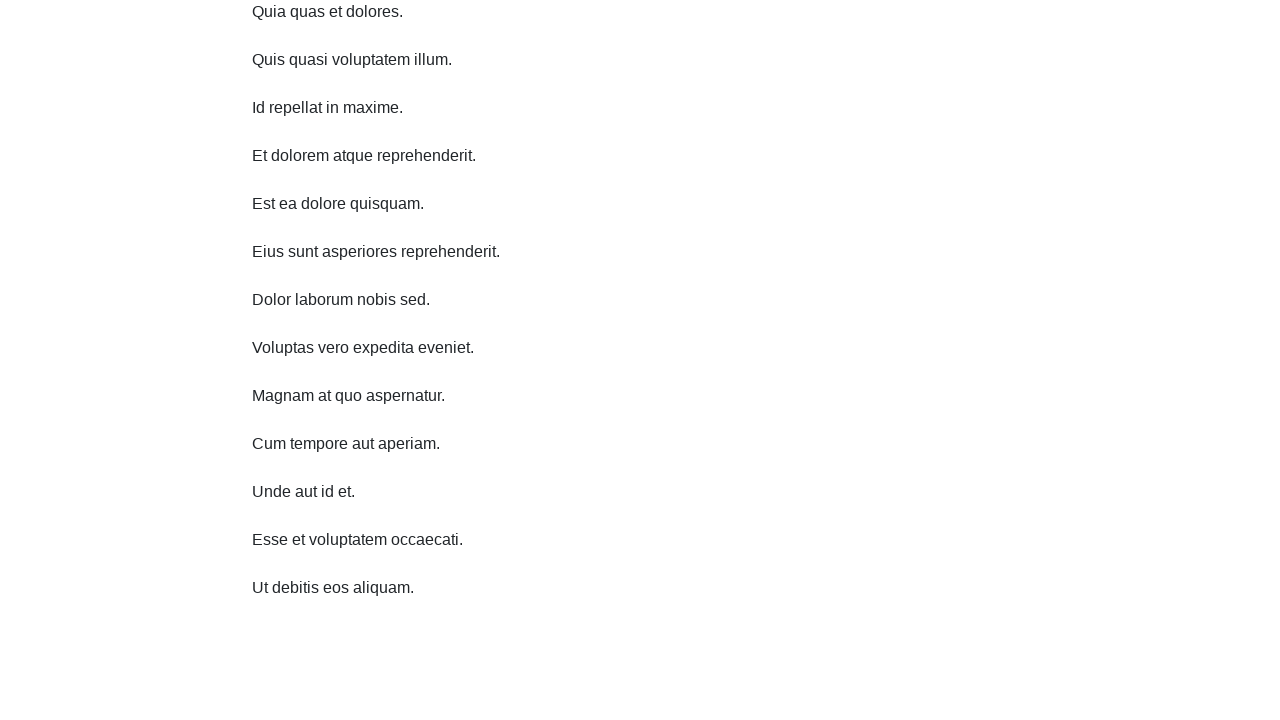

Waited 250ms after scroll down
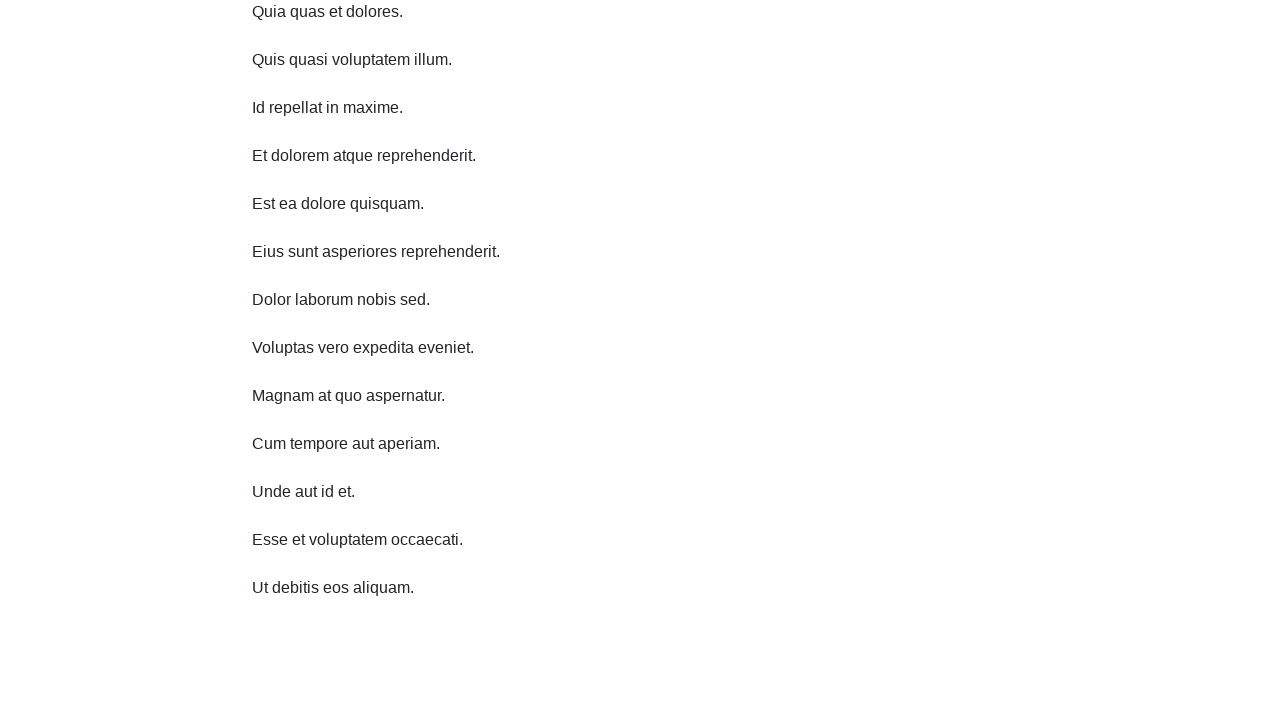

Scrolled down 750 pixels
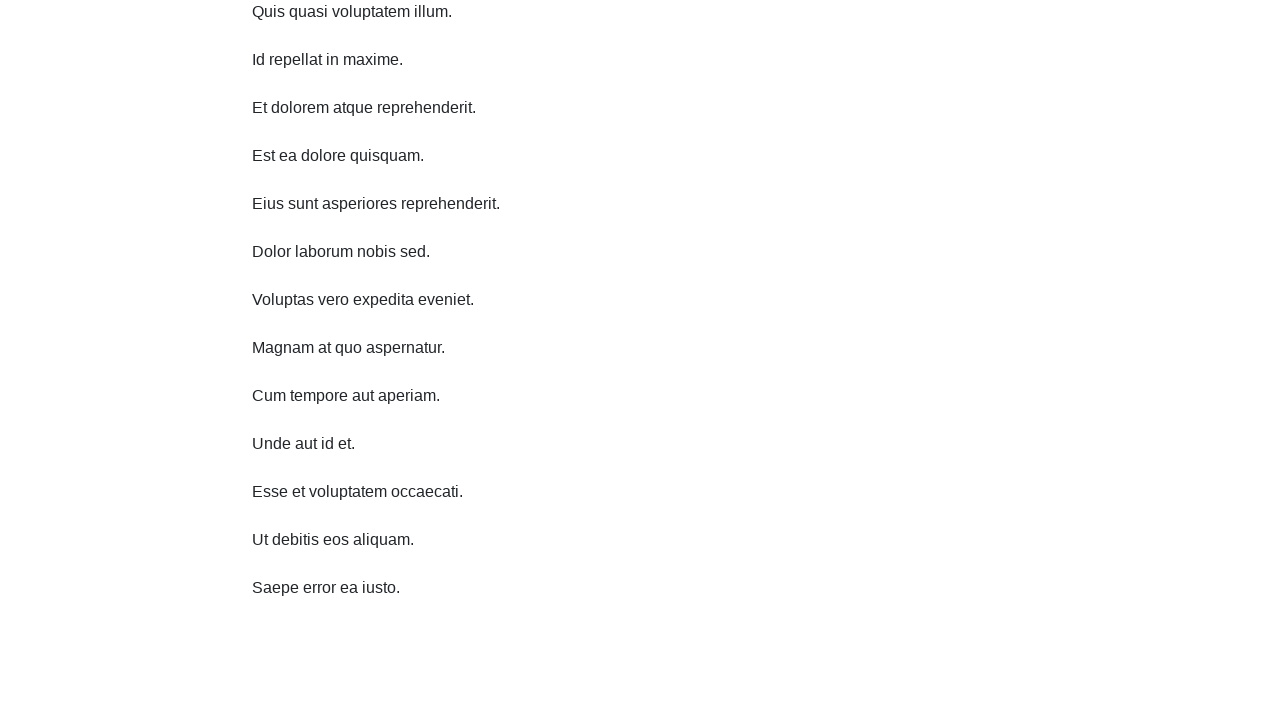

Waited 250ms after scroll down
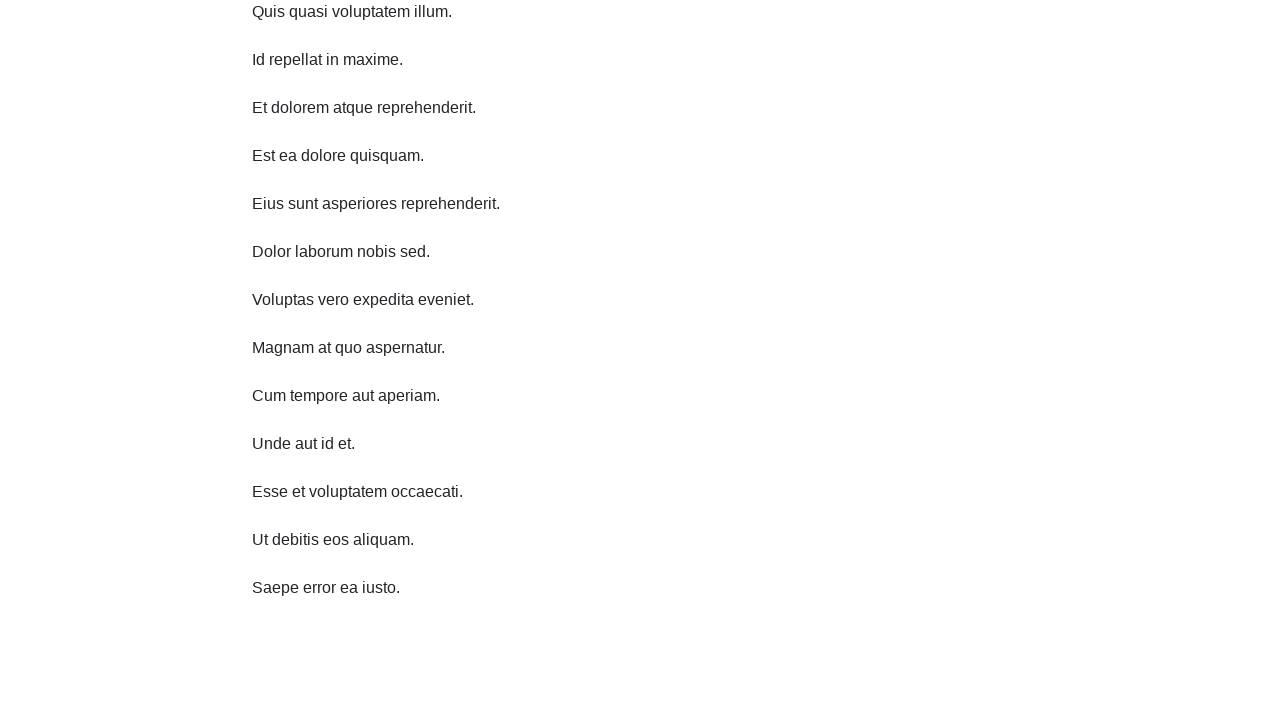

Scrolled down 750 pixels
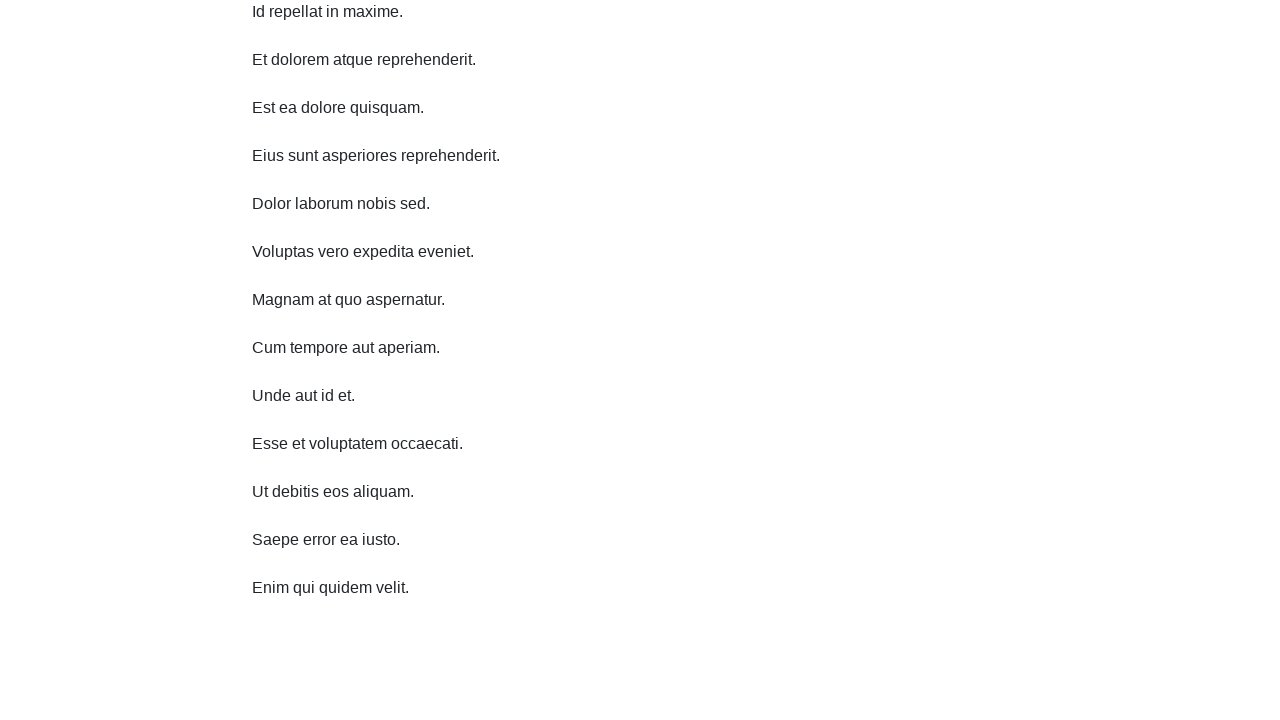

Waited 250ms after scroll down
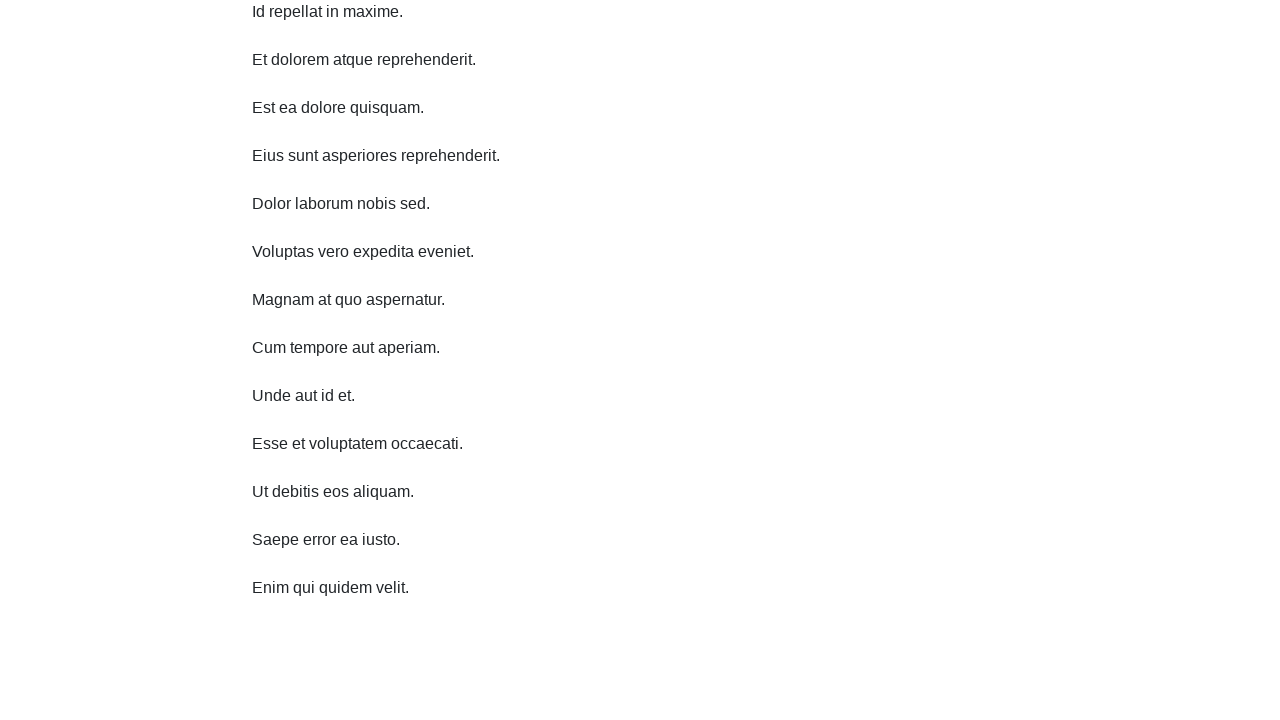

Scrolled down 750 pixels
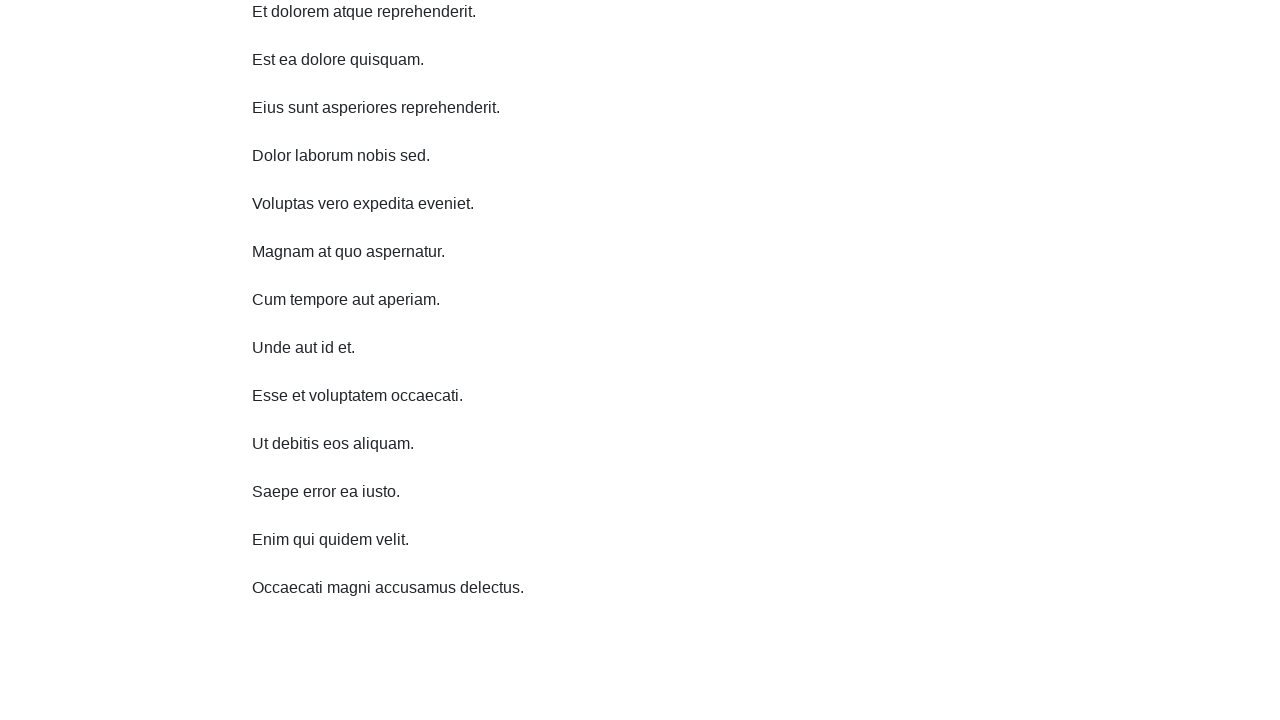

Waited 250ms after scroll down
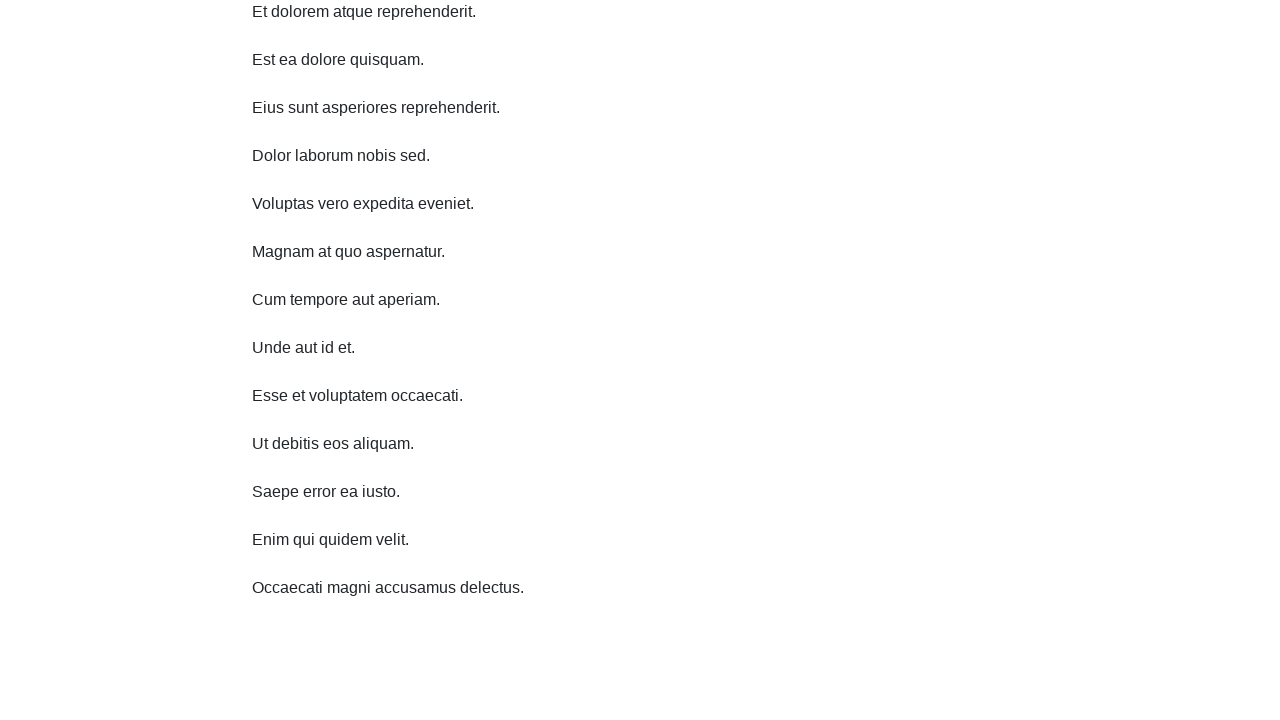

Scrolled up 750 pixels
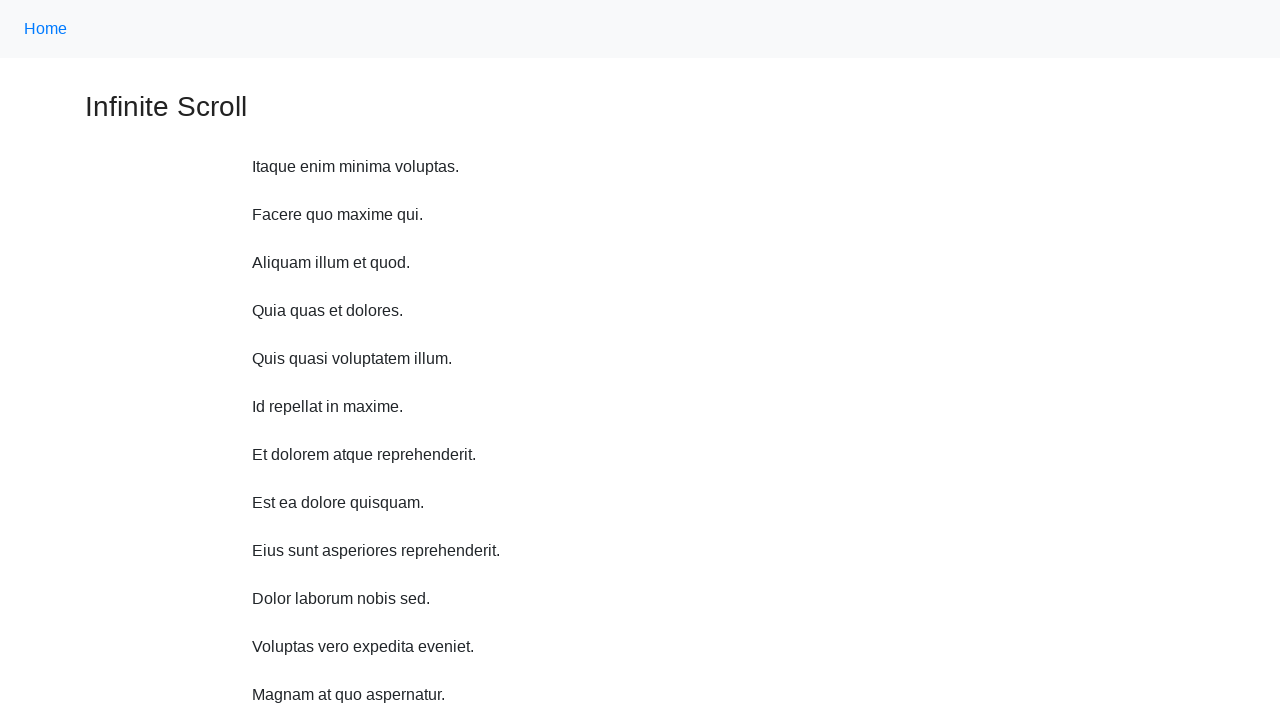

Waited 250ms after scroll up
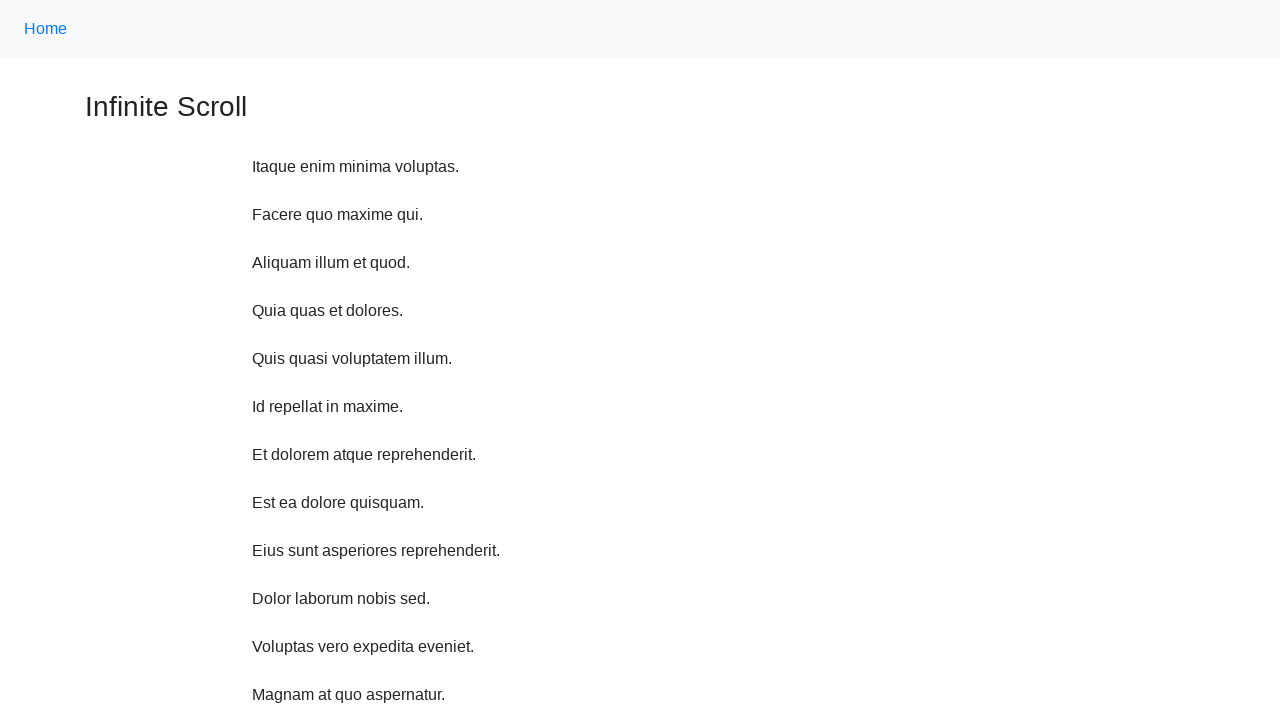

Scrolled up 750 pixels
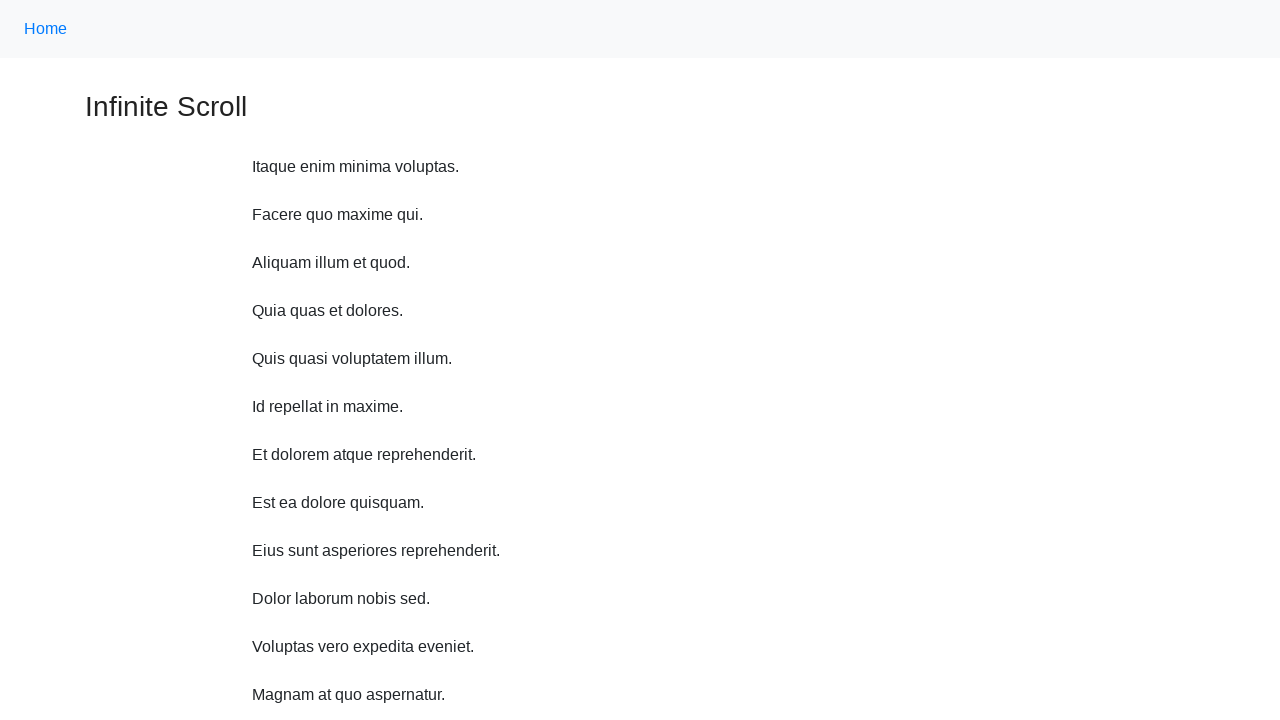

Waited 250ms after scroll up
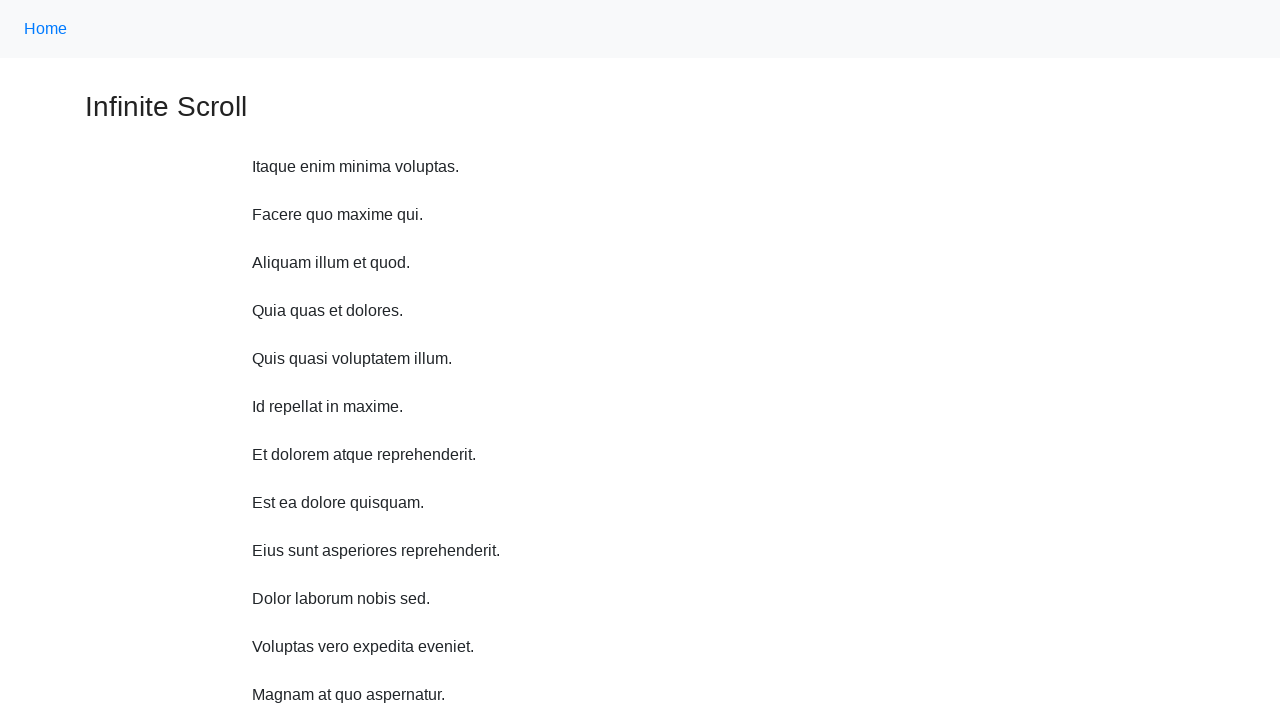

Scrolled up 750 pixels
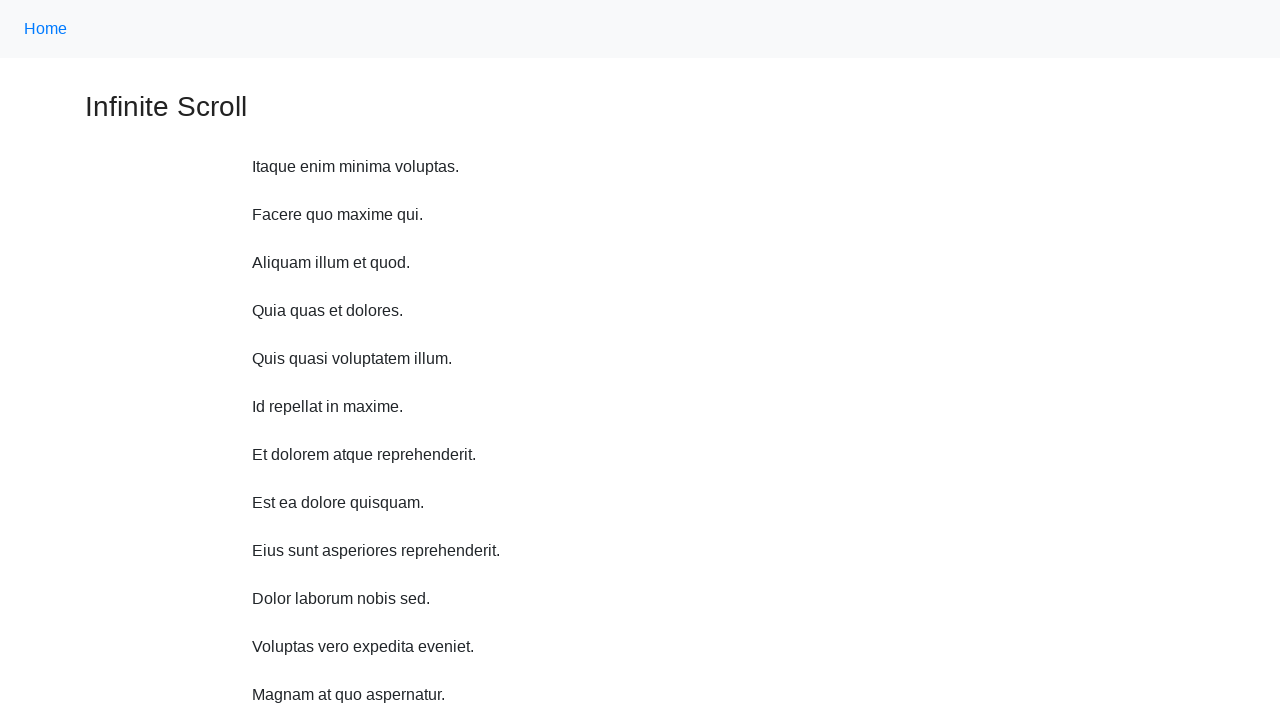

Waited 250ms after scroll up
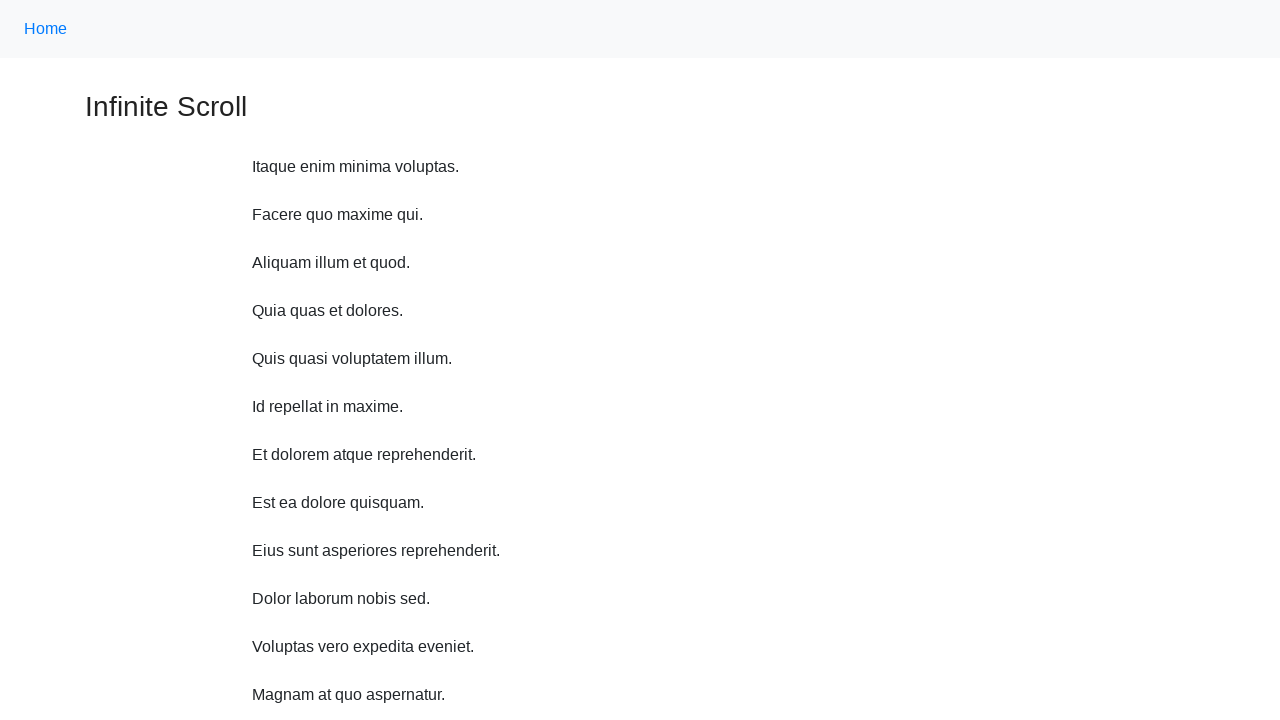

Scrolled up 750 pixels
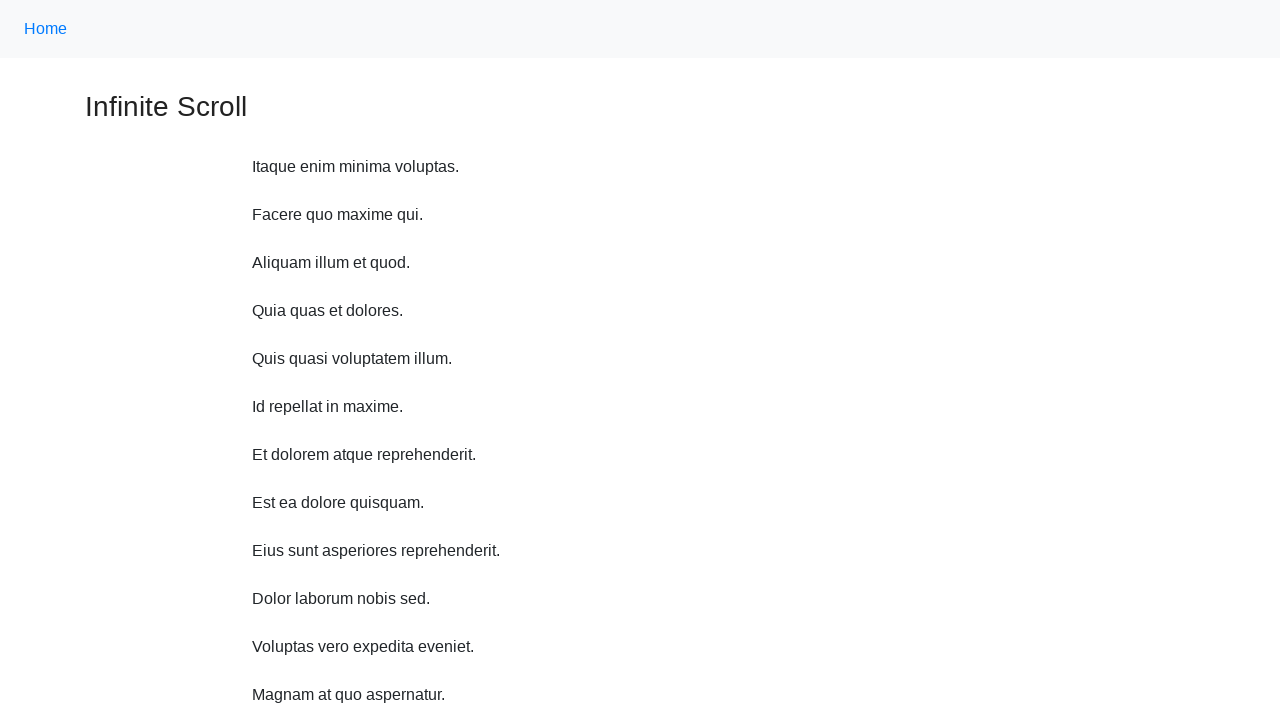

Waited 250ms after scroll up
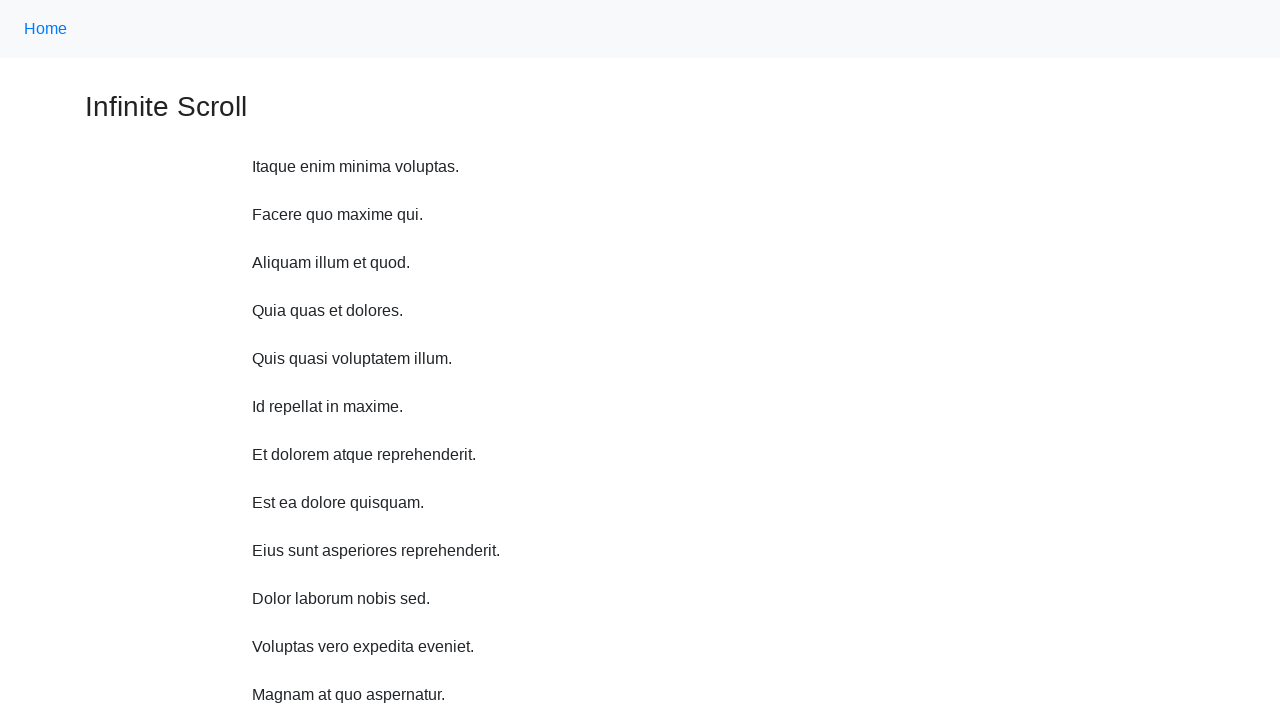

Scrolled up 750 pixels
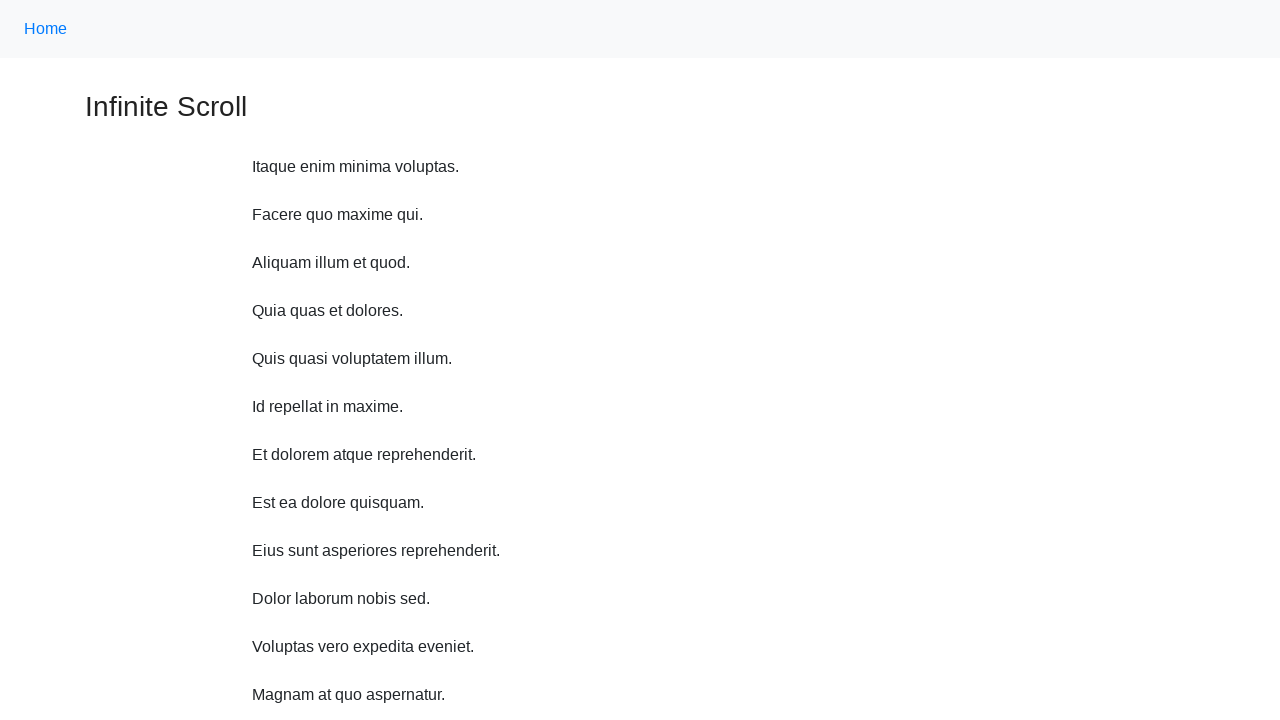

Waited 250ms after scroll up
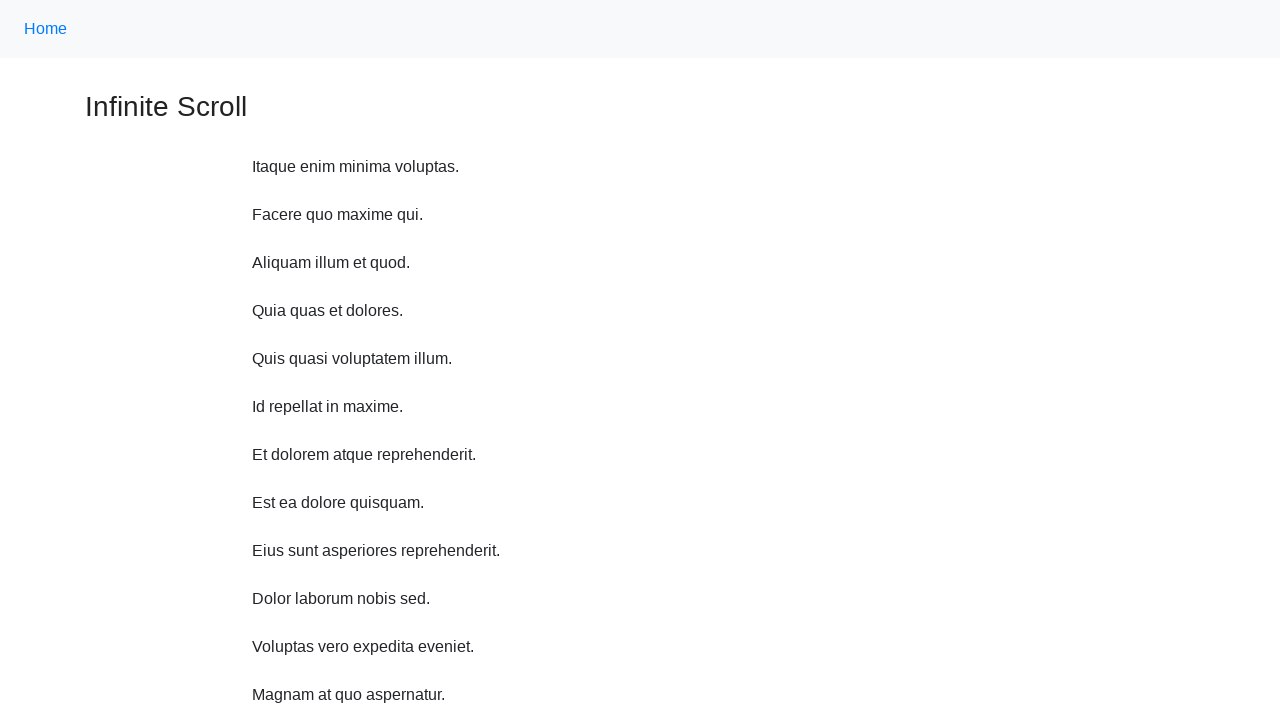

Scrolled up 750 pixels
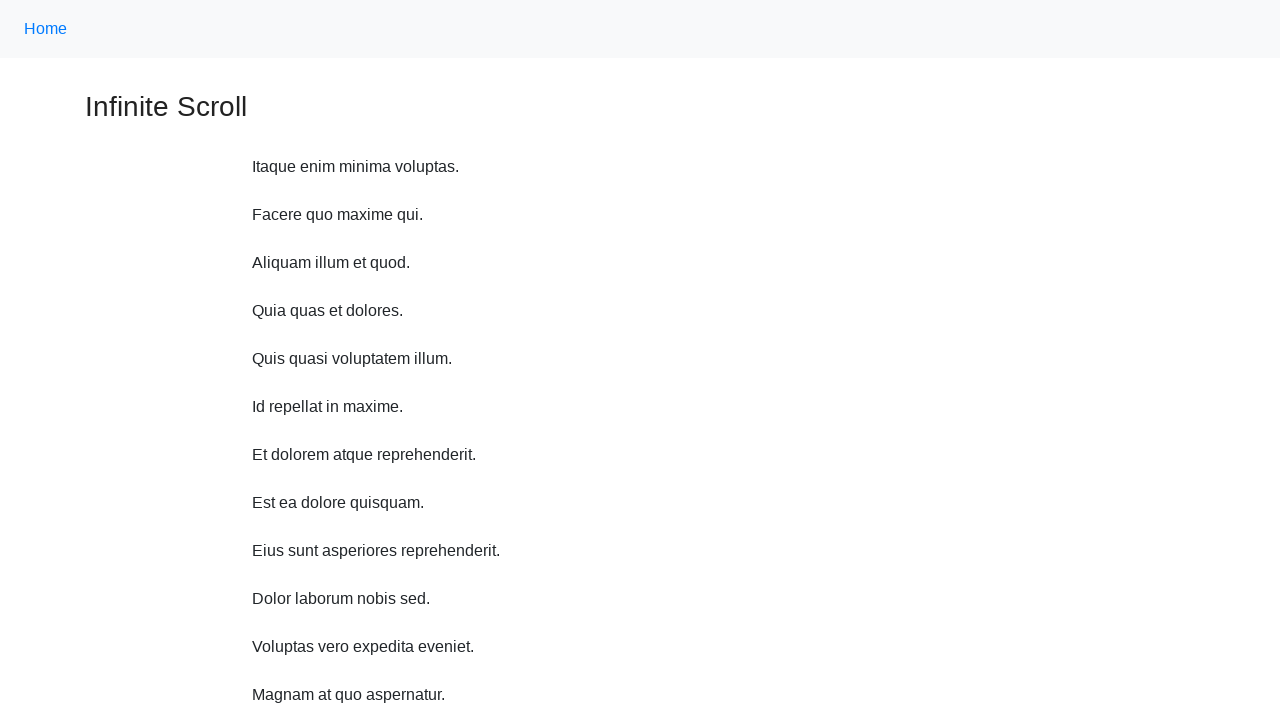

Waited 250ms after scroll up
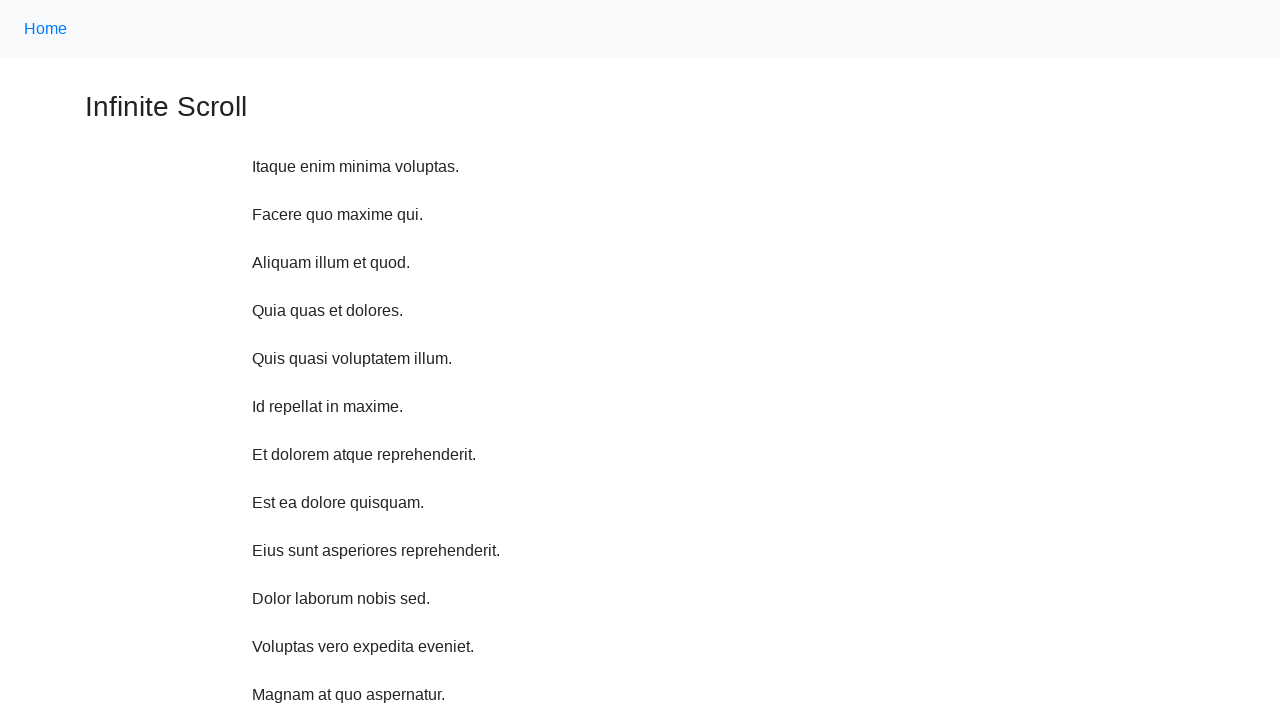

Scrolled up 750 pixels
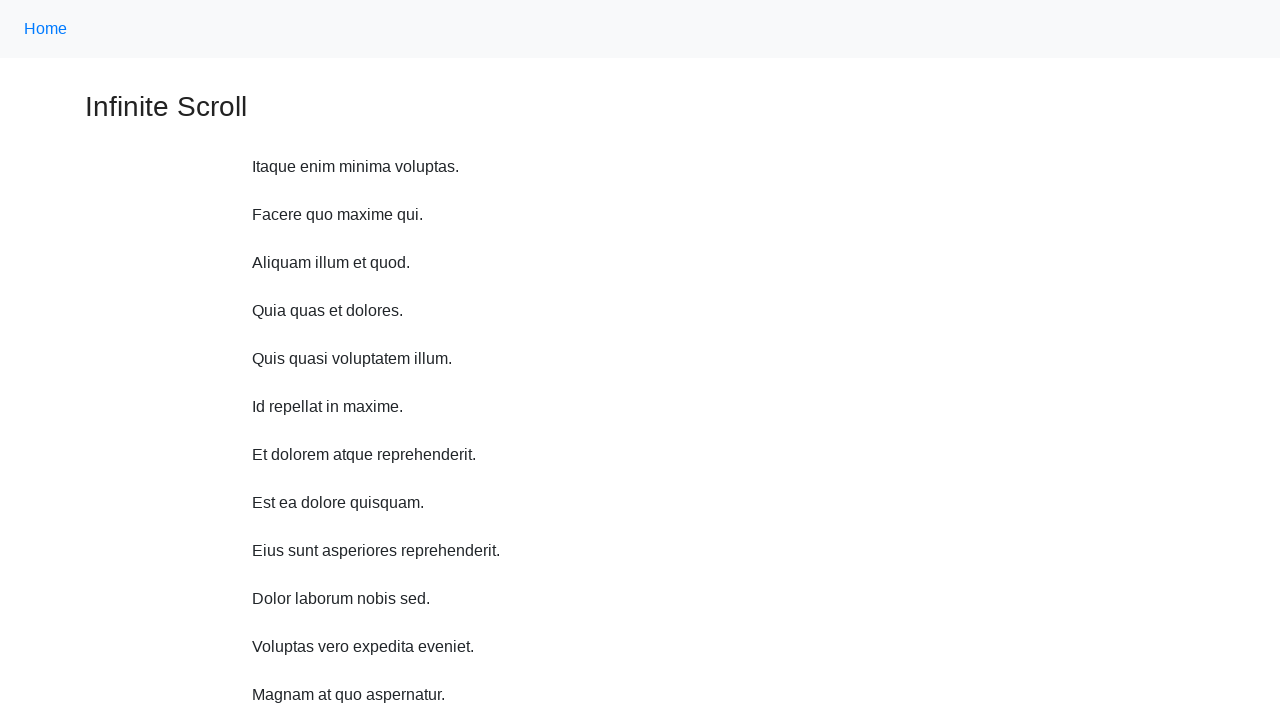

Waited 250ms after scroll up
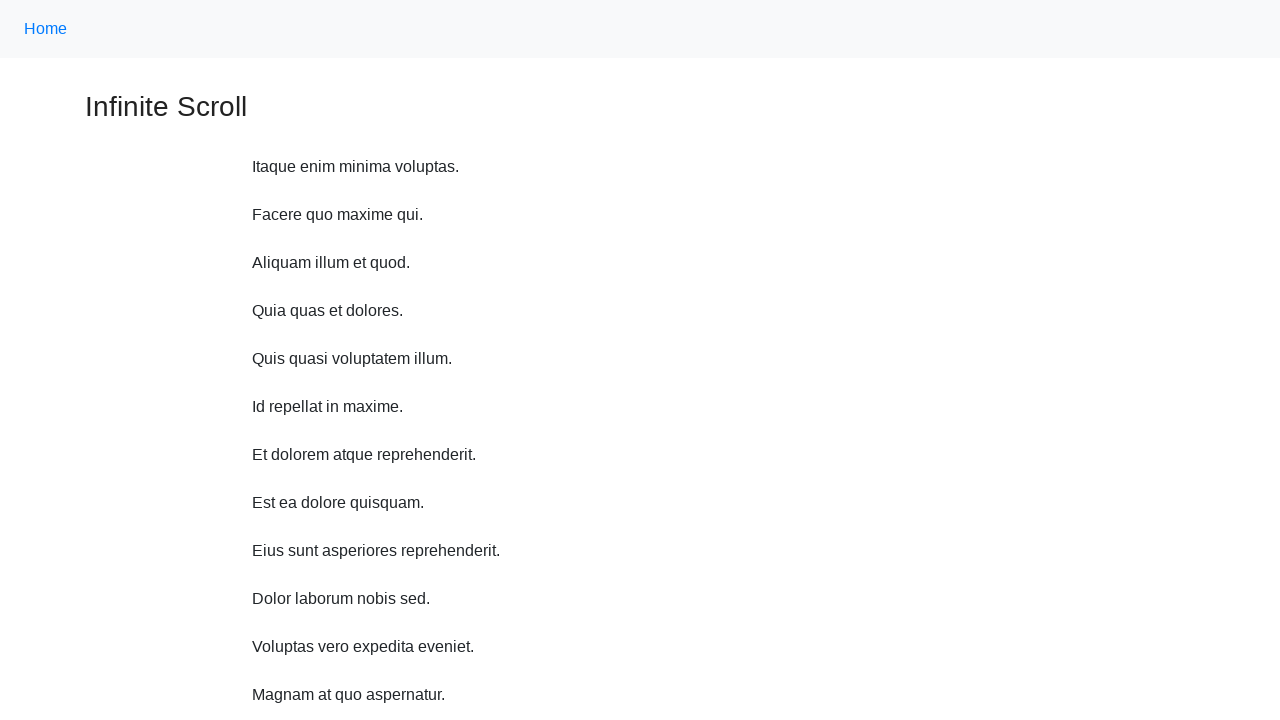

Scrolled up 750 pixels
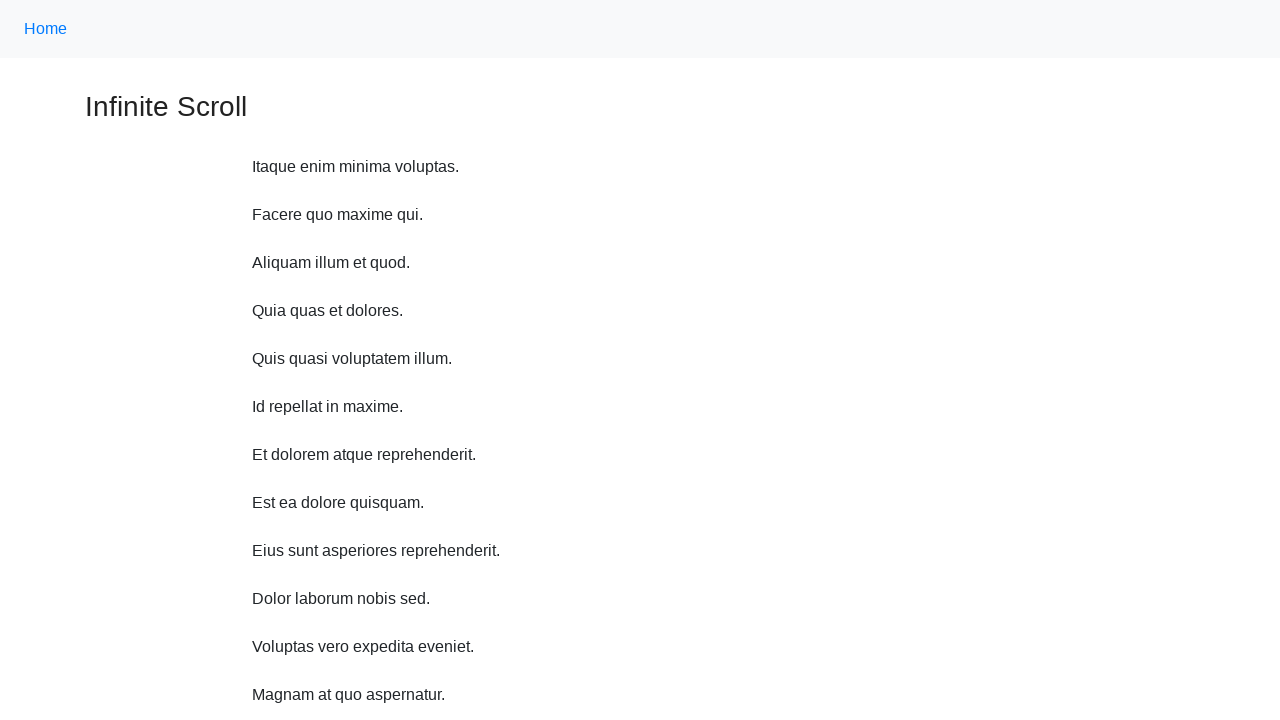

Waited 250ms after scroll up
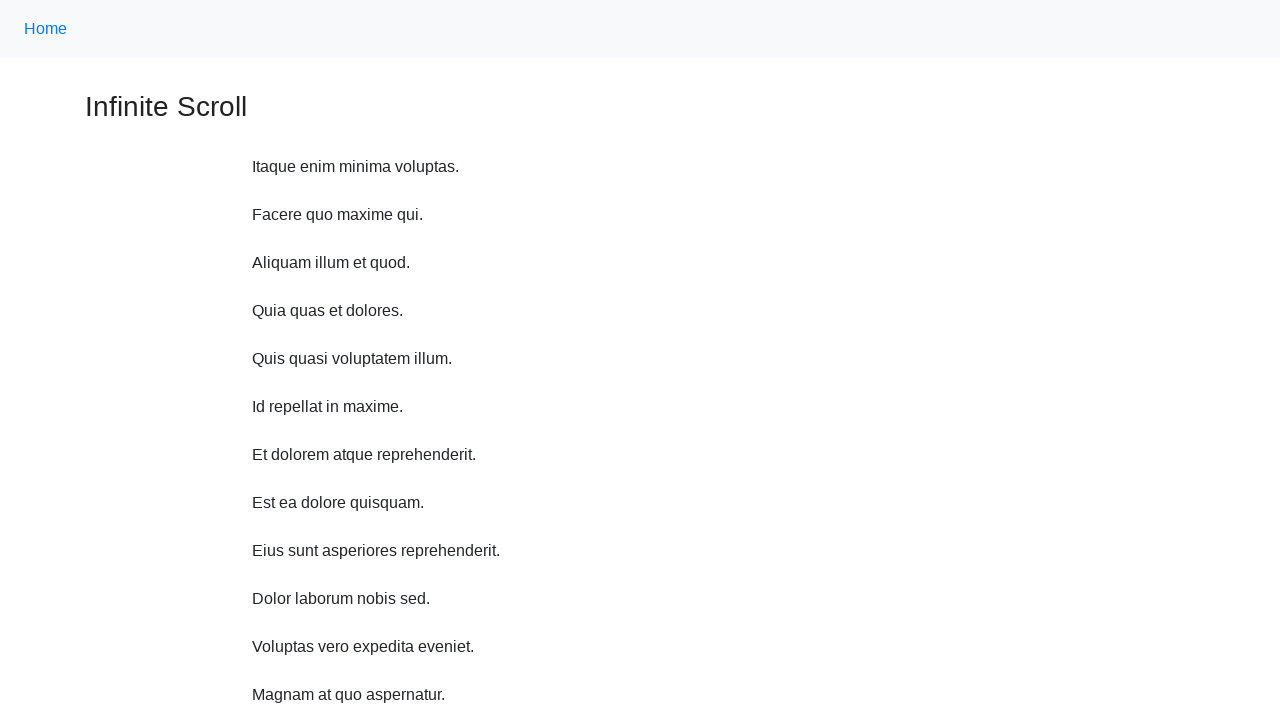

Scrolled up 750 pixels
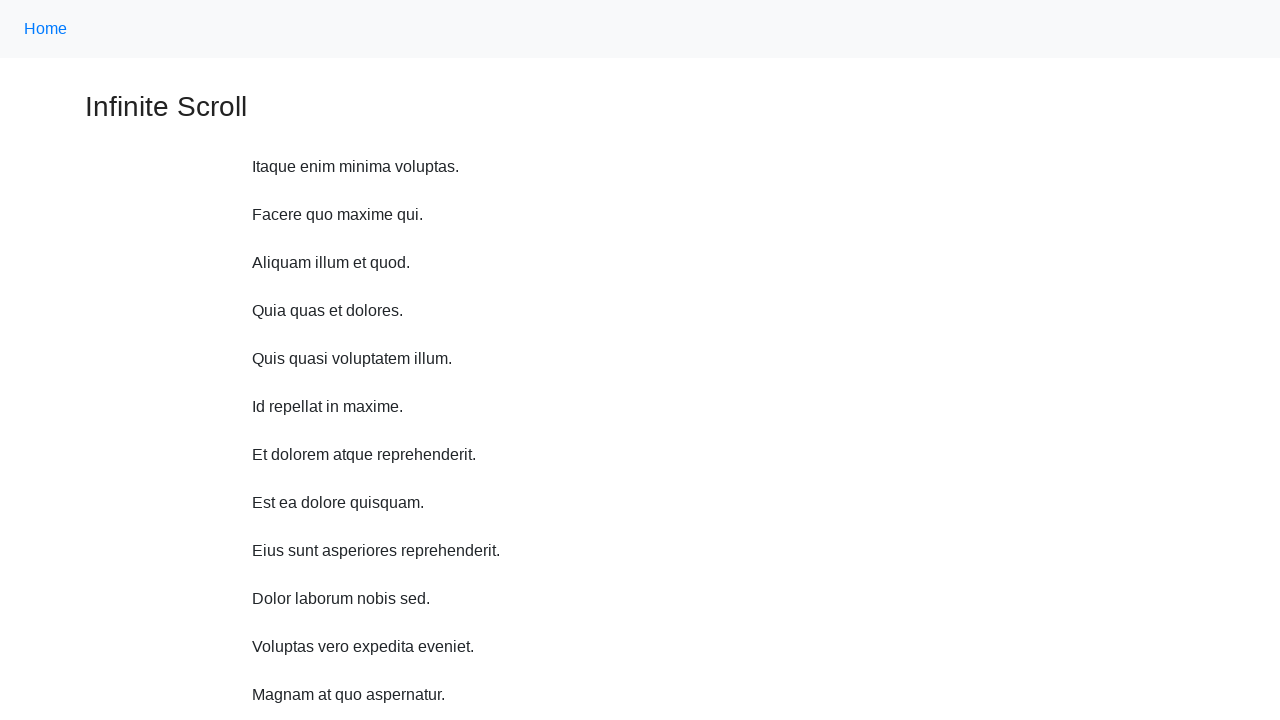

Waited 250ms after scroll up
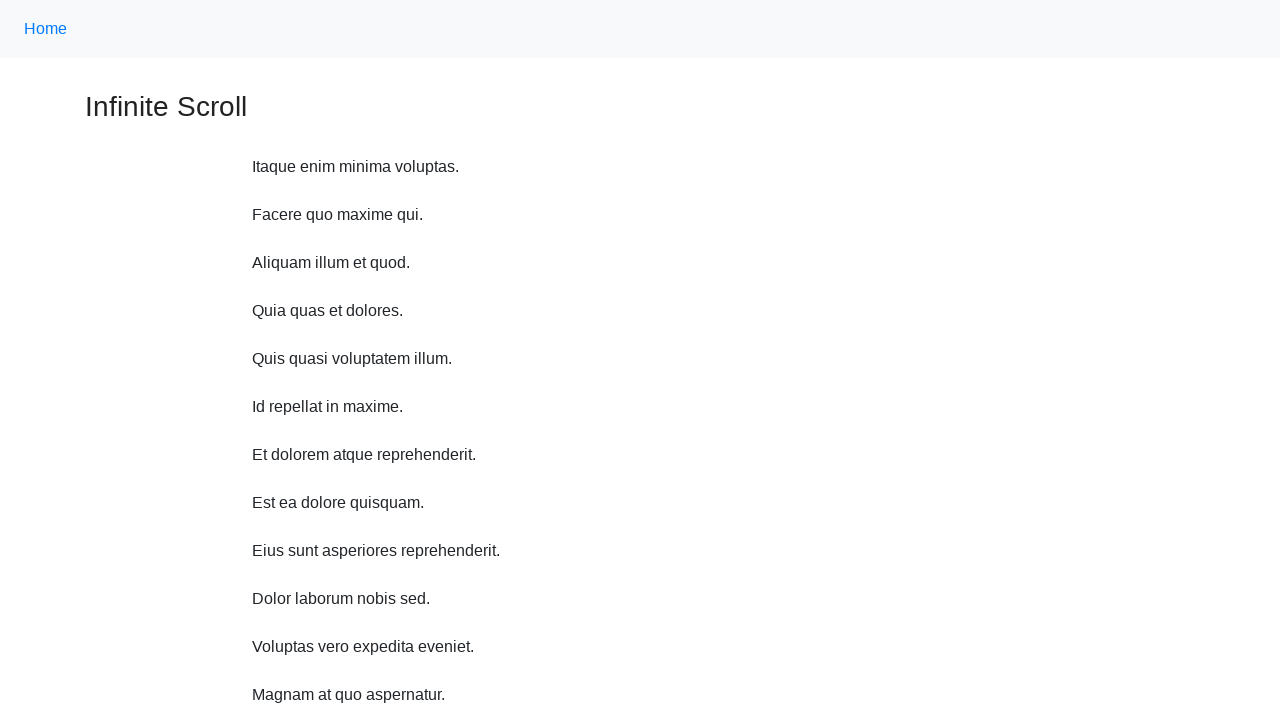

Scrolled up 750 pixels
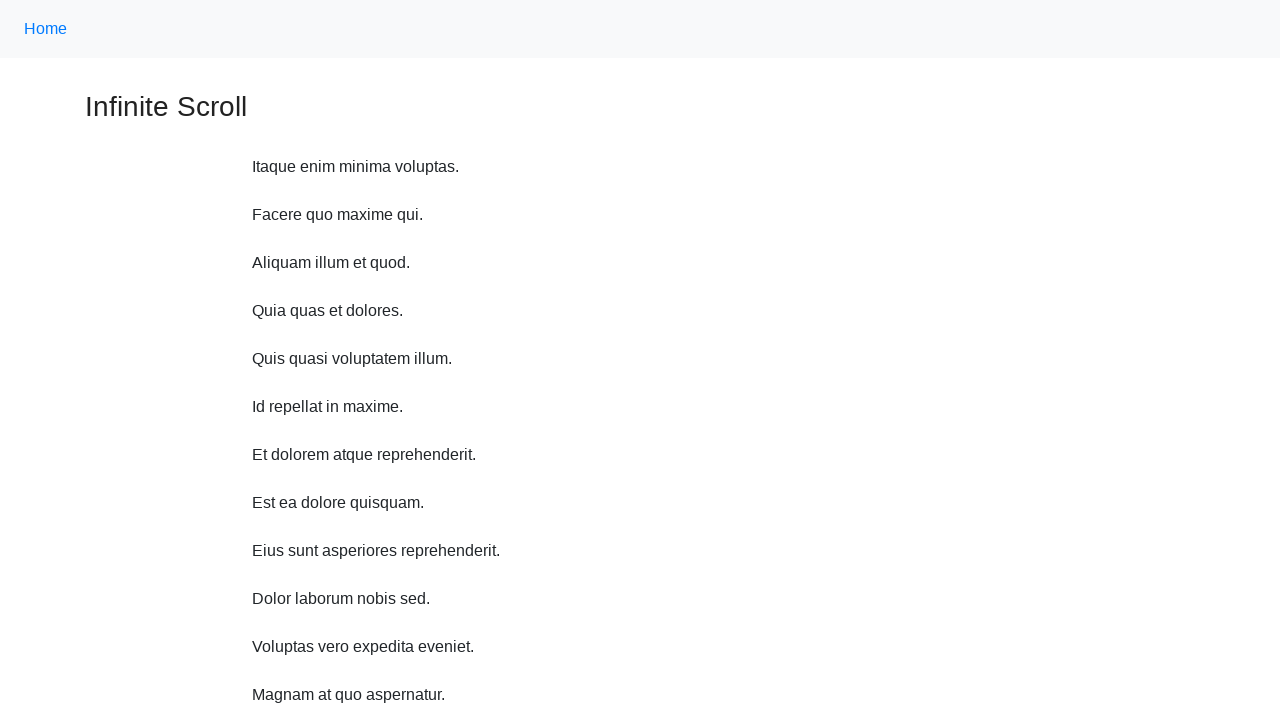

Waited 250ms after scroll up
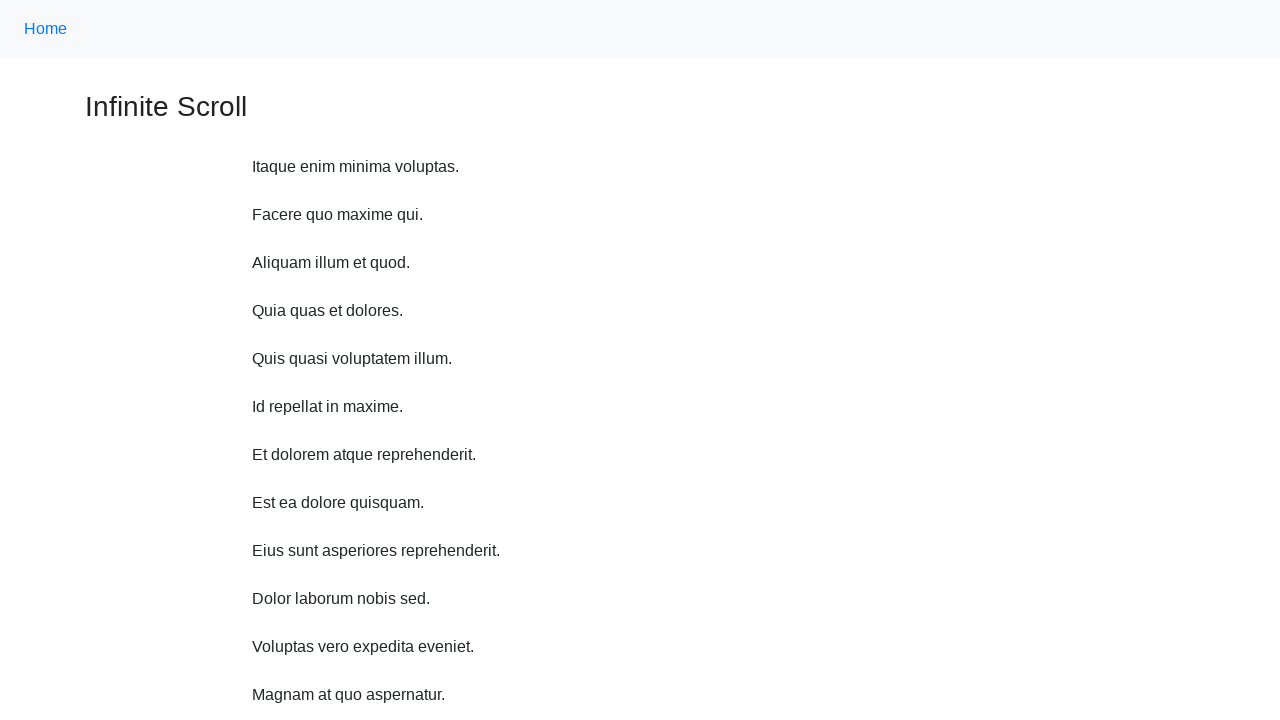

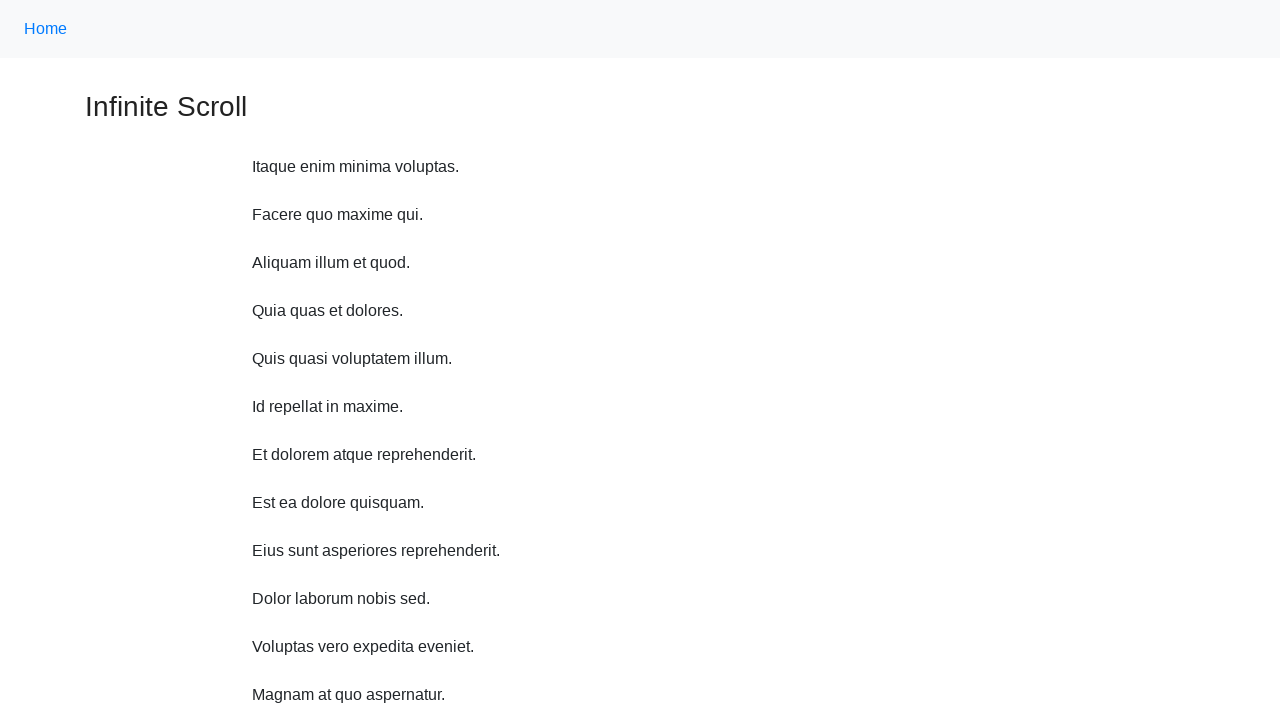